Navigates through a Japanese tennis court reservation system, selecting facility categories, sports type (硬式テニス/hard tennis), and facility location (哲学堂運動施設) to view court availability schedules.

Starting URL: https://yoyaku.nakano-tokyo.jp/stagia/reserve/grb_init

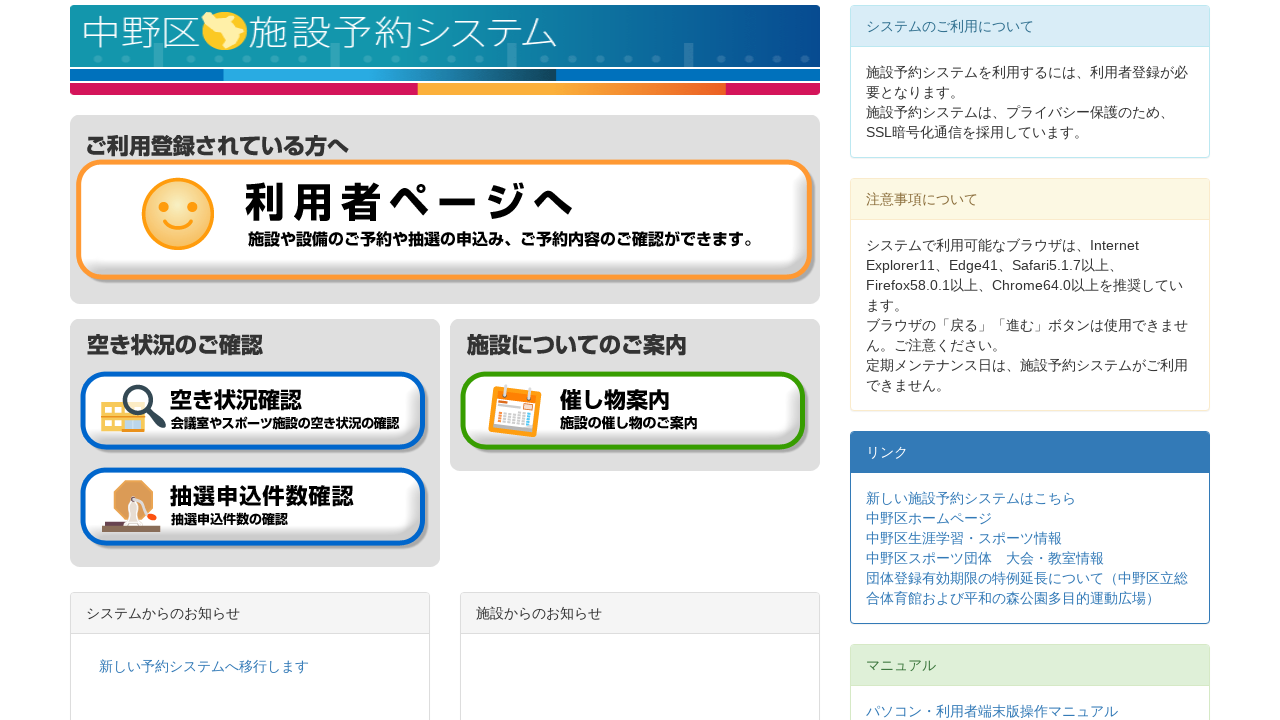

Main content loaded
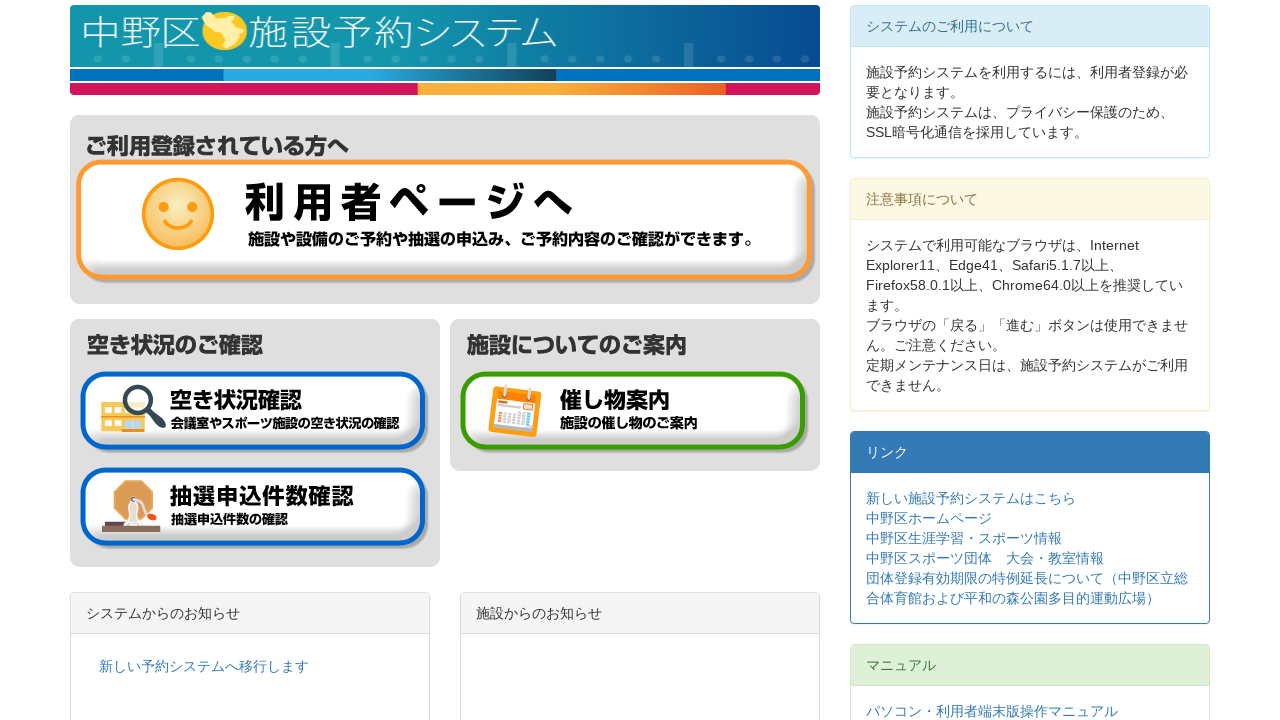

Clicked 'Check Availability' button at (254, 412) on input[type='image'][src*='btn_check_status_01.gif']
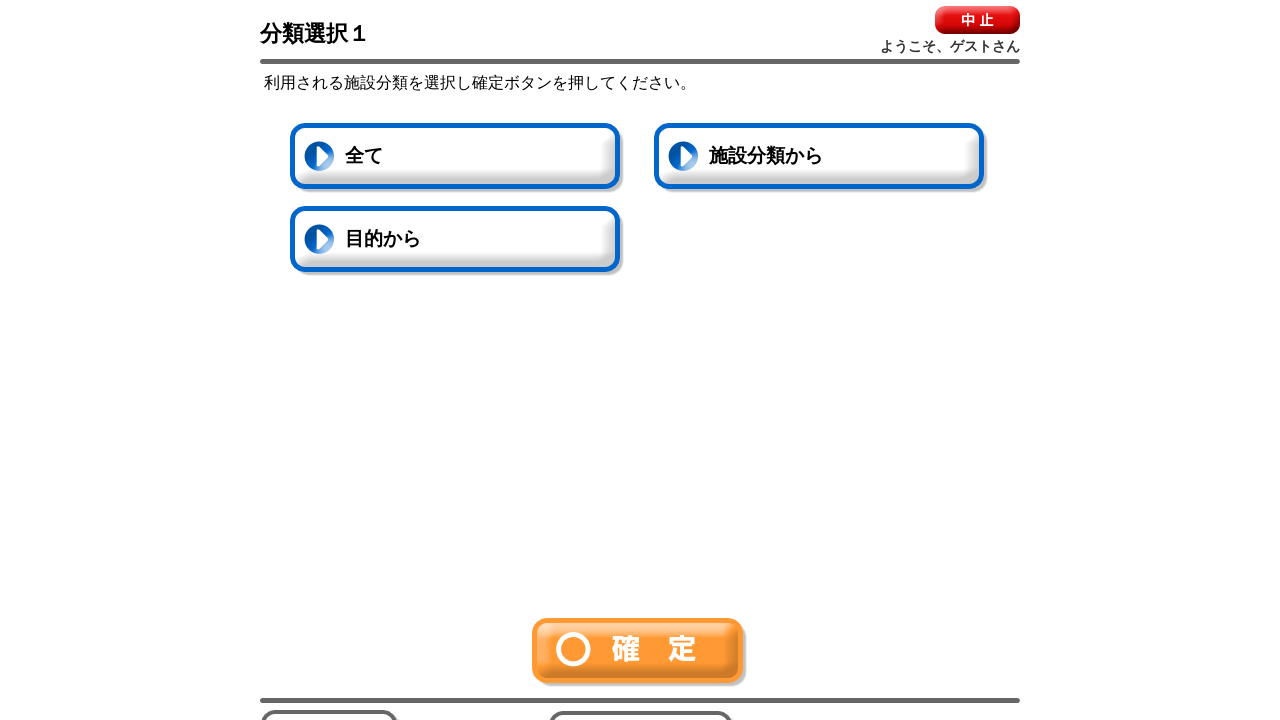

Category selection 1 form loaded
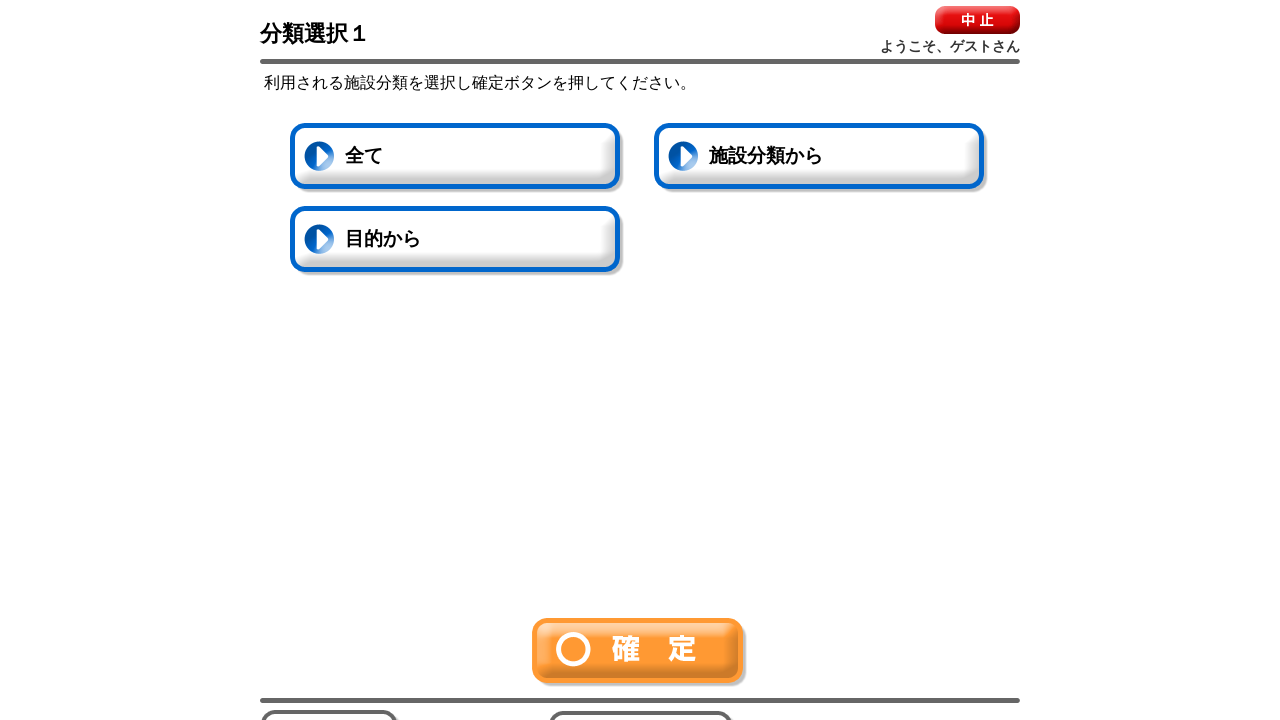

Clicked 'All' button for category selection 1 at (457, 158) on #allChecked
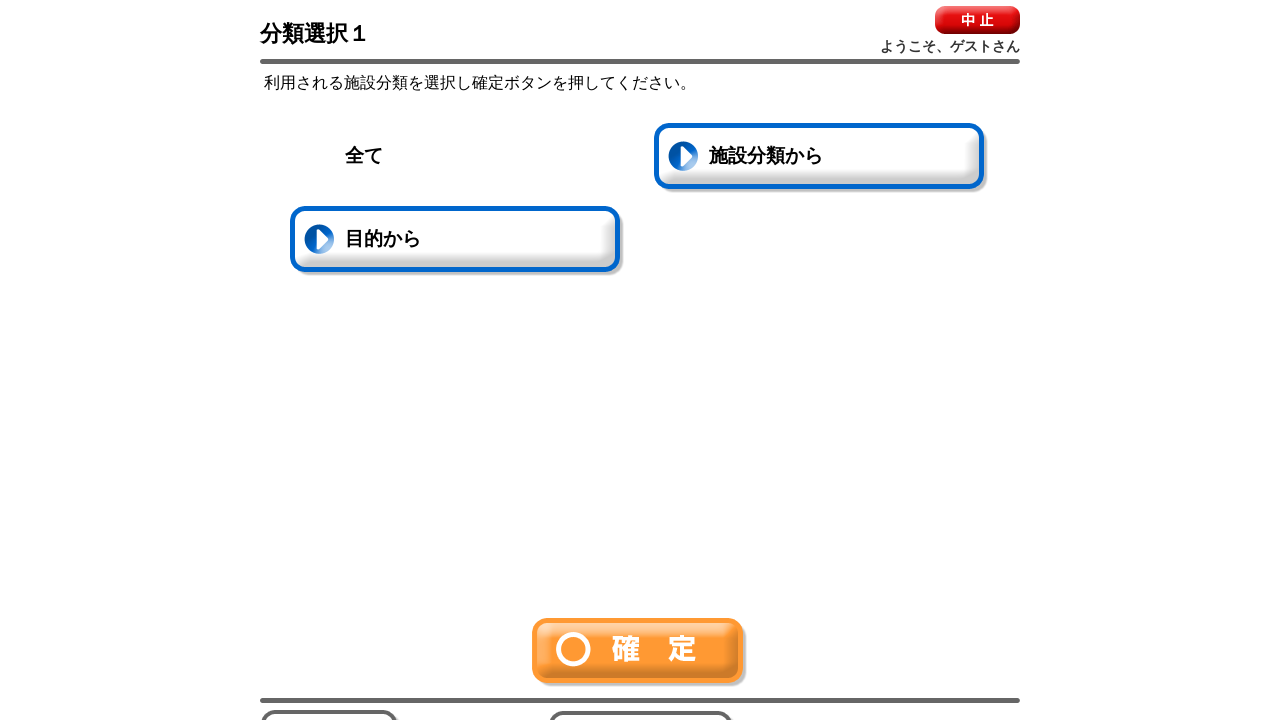

All categories selected in category selection 1
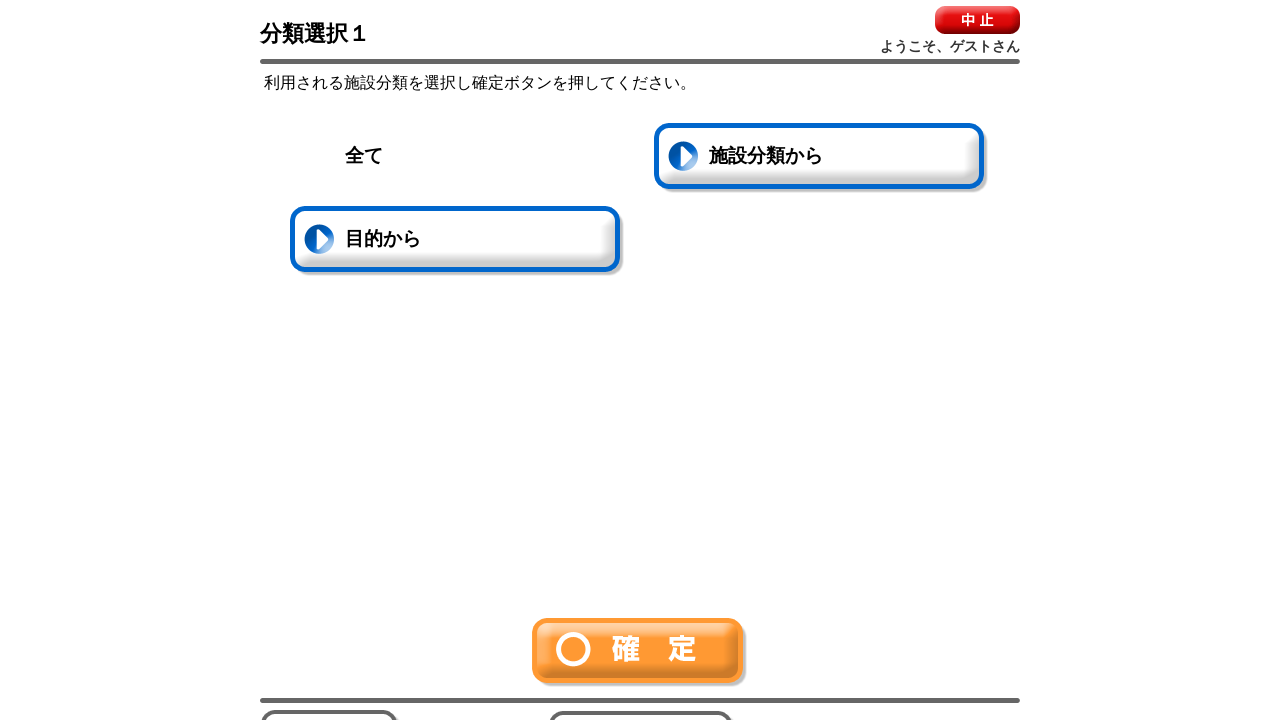

Clicked 'Confirm' button for category selection 1 at (640, 652) on img[src*='btn-ok.gif']
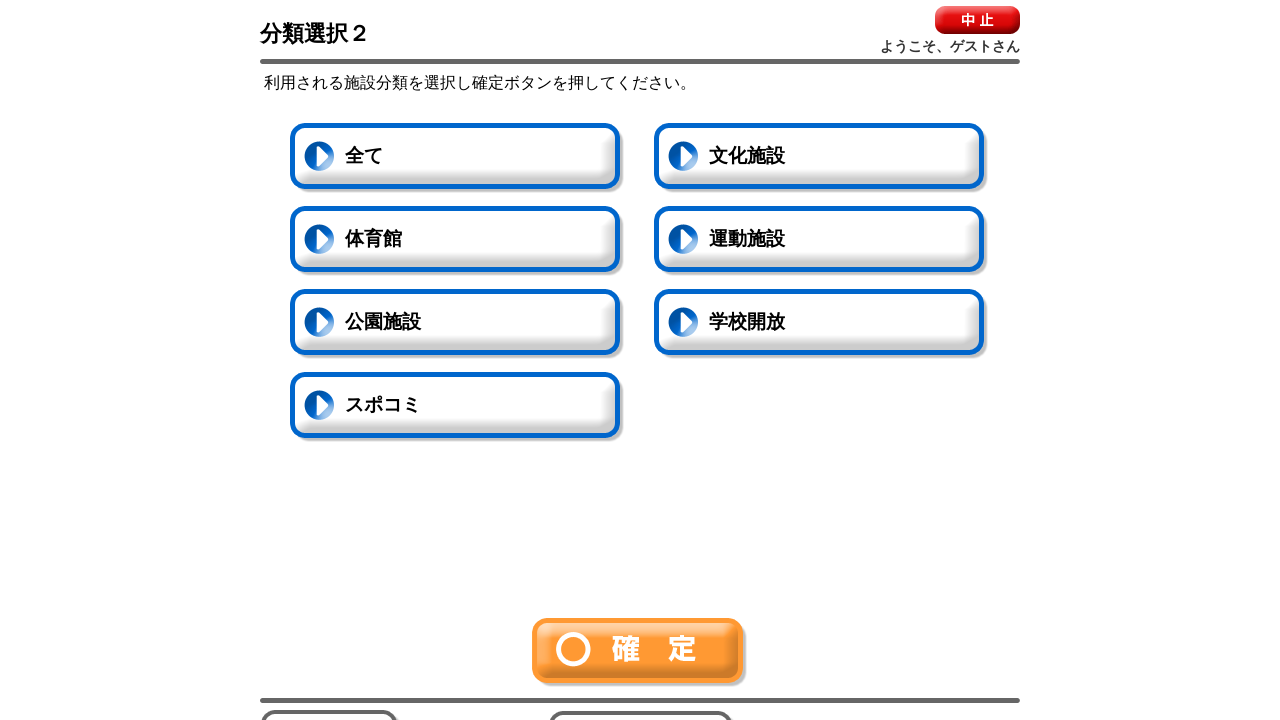

Category selection 2 form loaded
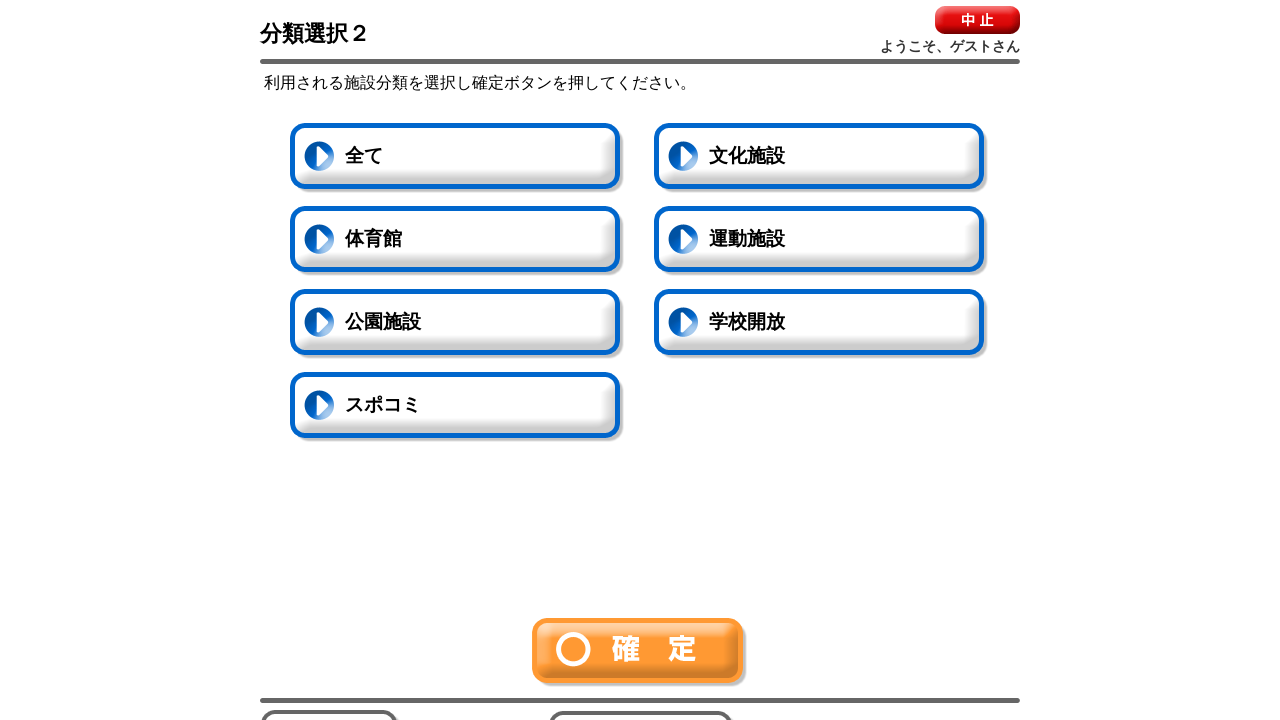

Clicked '運動施設' (Sports Facility) button at (821, 241) on #button2
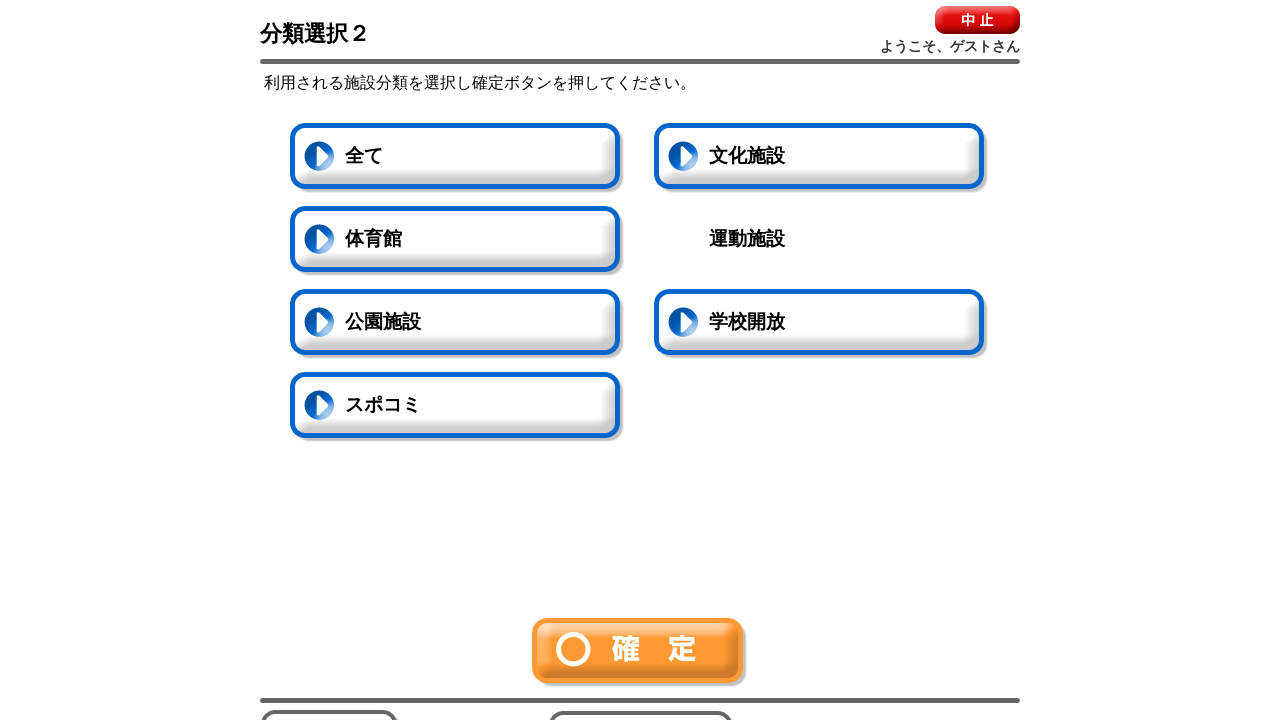

'運動施設' (Sports Facility) category selected
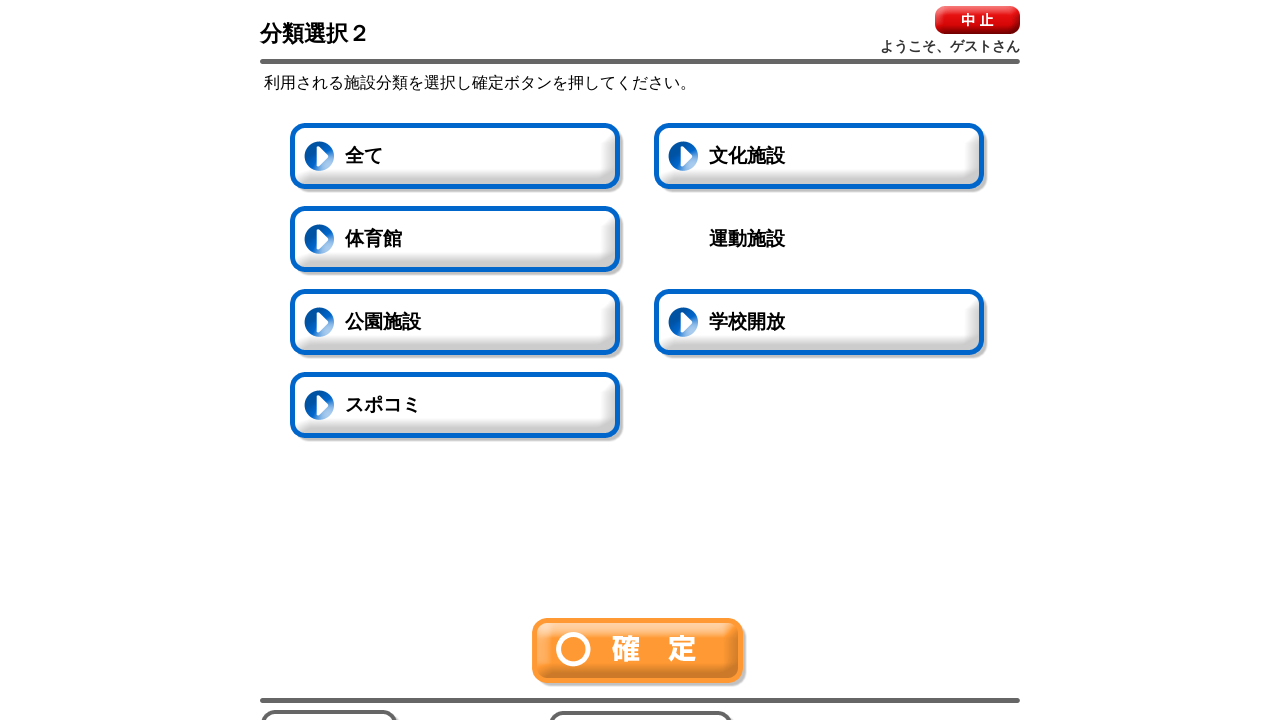

Clicked 'Confirm' button for category selection 2 at (640, 652) on img[src*='btn-ok.gif']
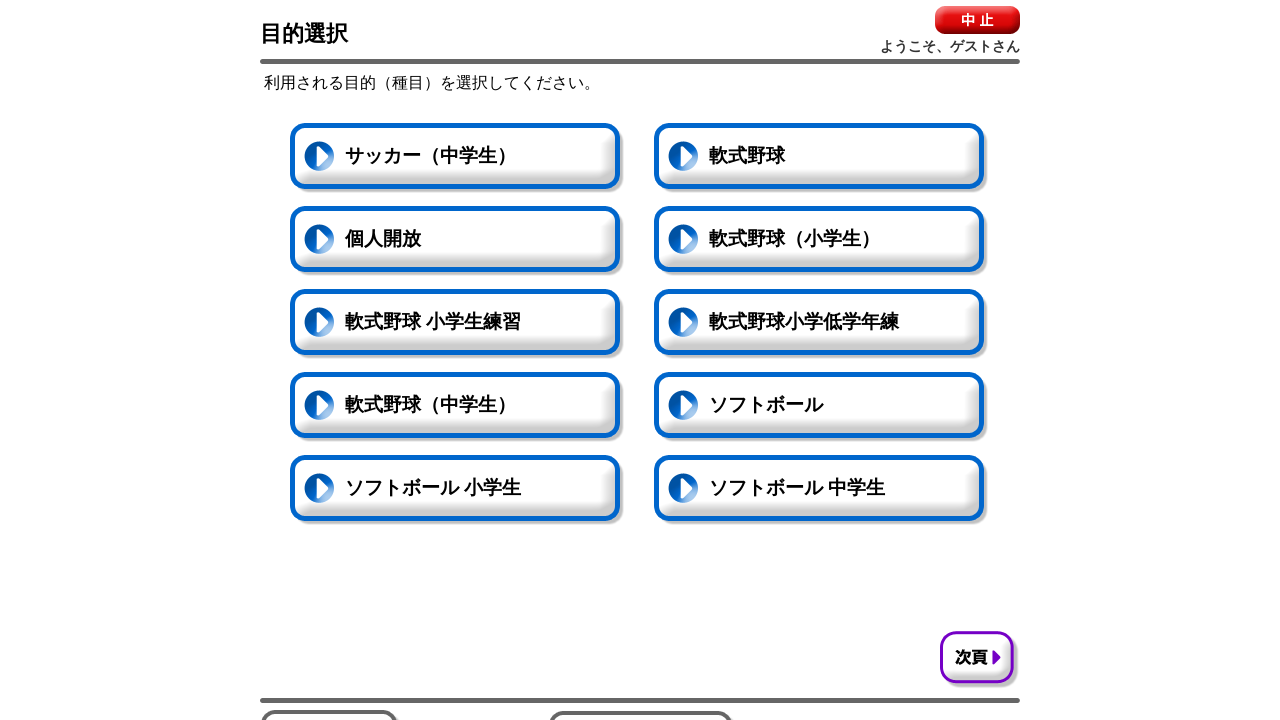

Purpose selection page loaded
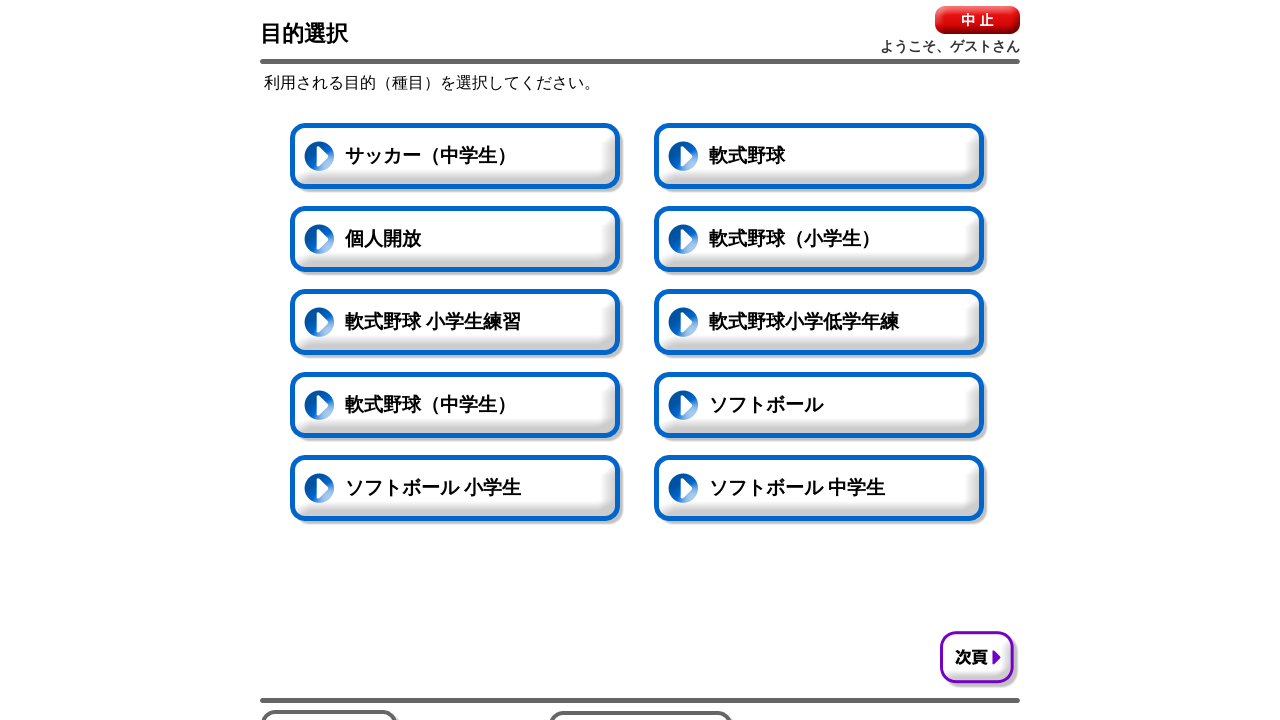

Clicked 'Next Page' button for purpose selection at (980, 660) on #nextButton
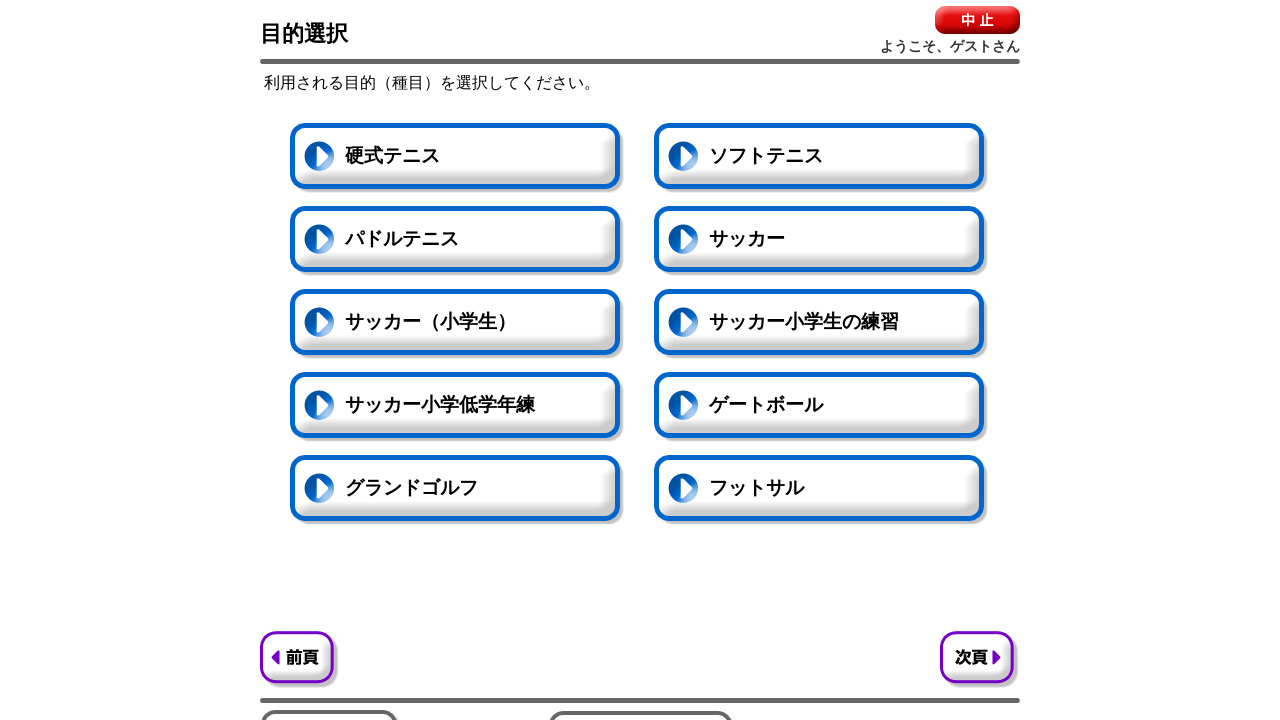

Sports type selection page loaded
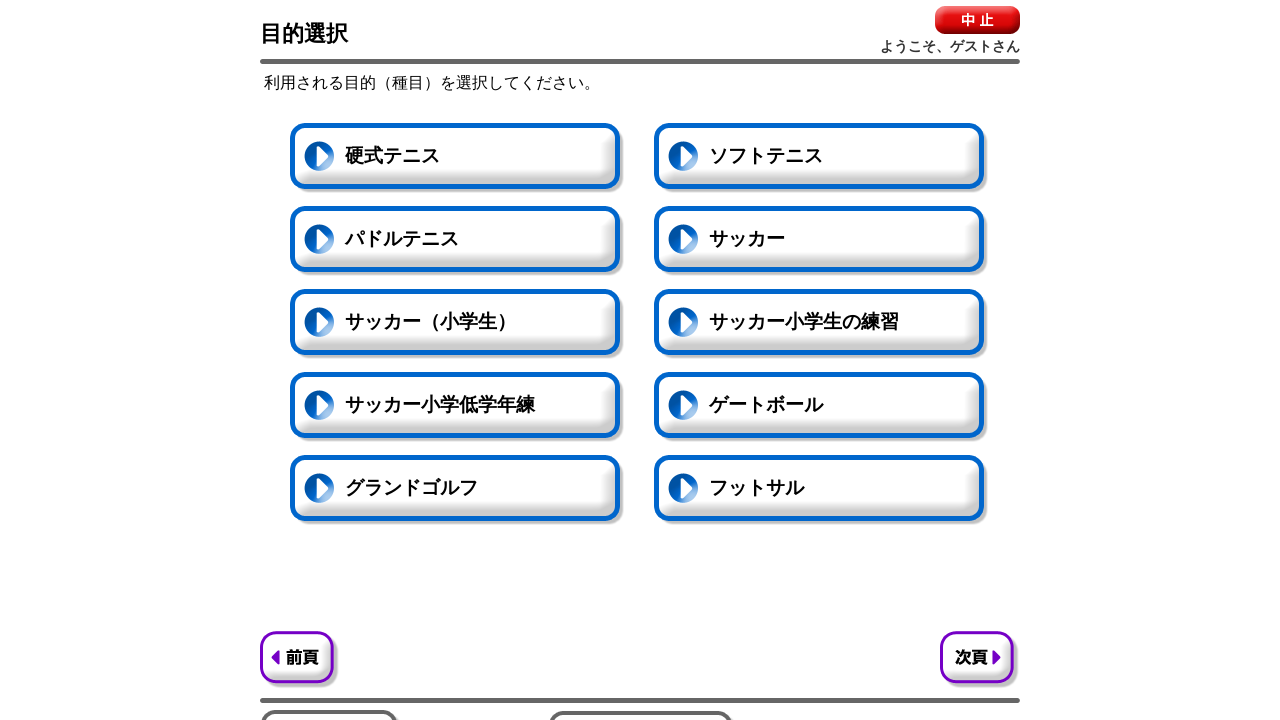

Clicked '硬式テニス' (Hard Tennis) link at (457, 158) on a:has-text('硬式テニス')
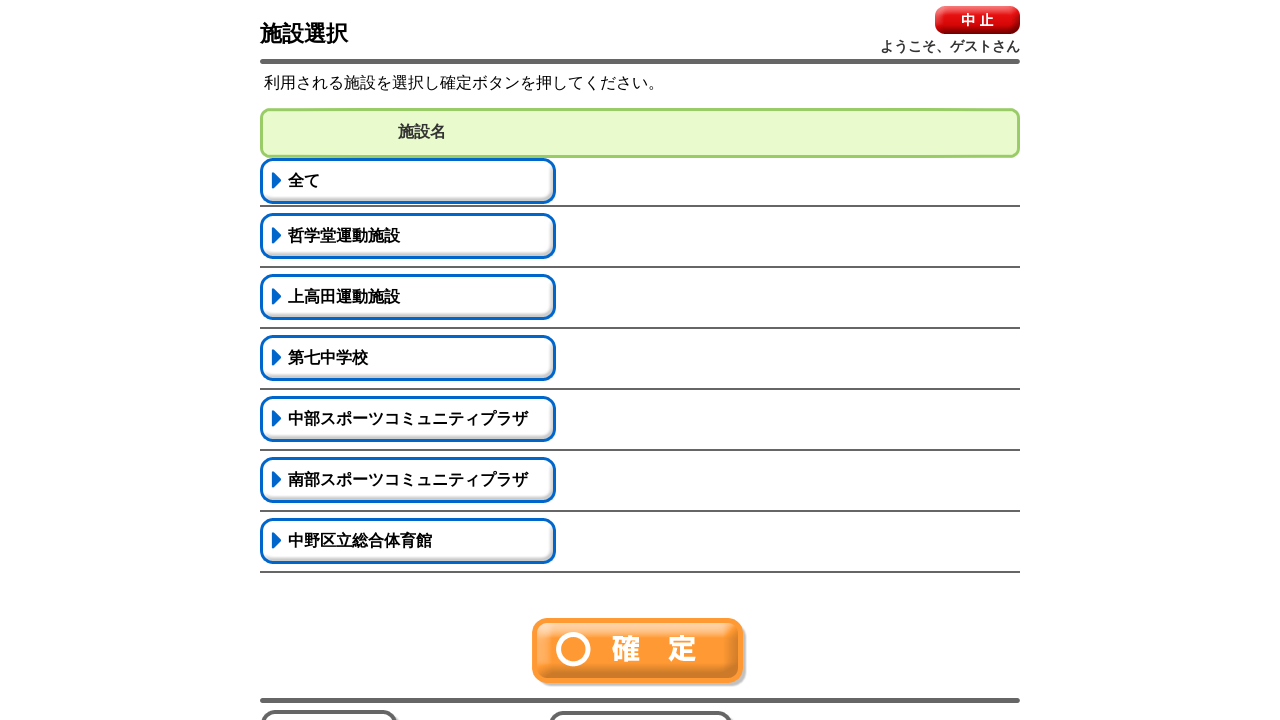

Facility selection form loaded
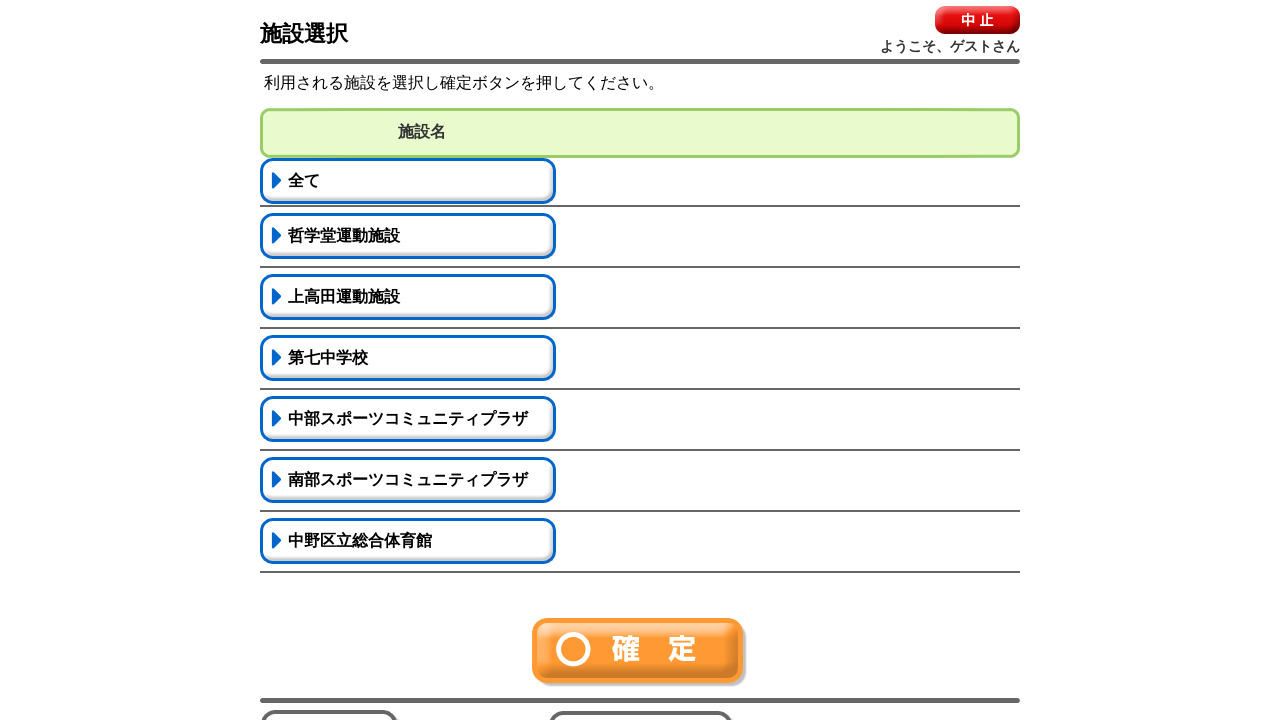

Clicked '哲学堂運動施設' (Tetsugakudo Sports Facility) button at (422, 236) on #id0
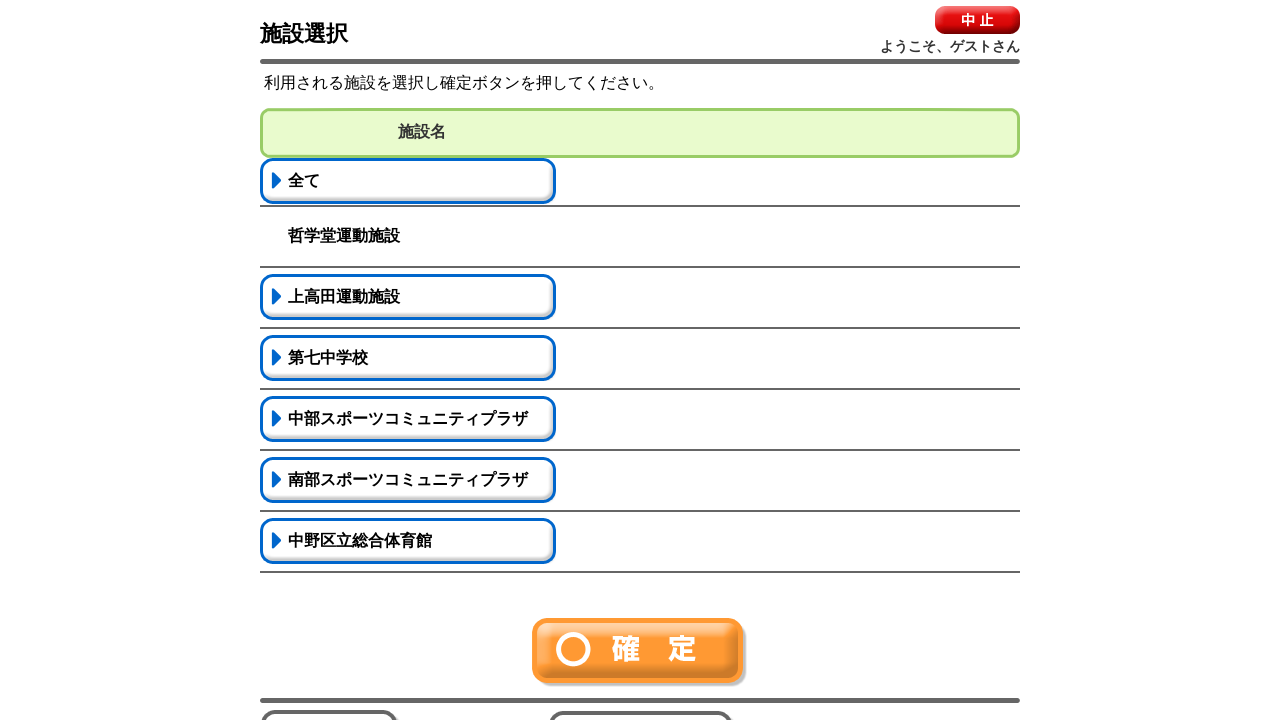

'哲学堂運動施設' facility selected
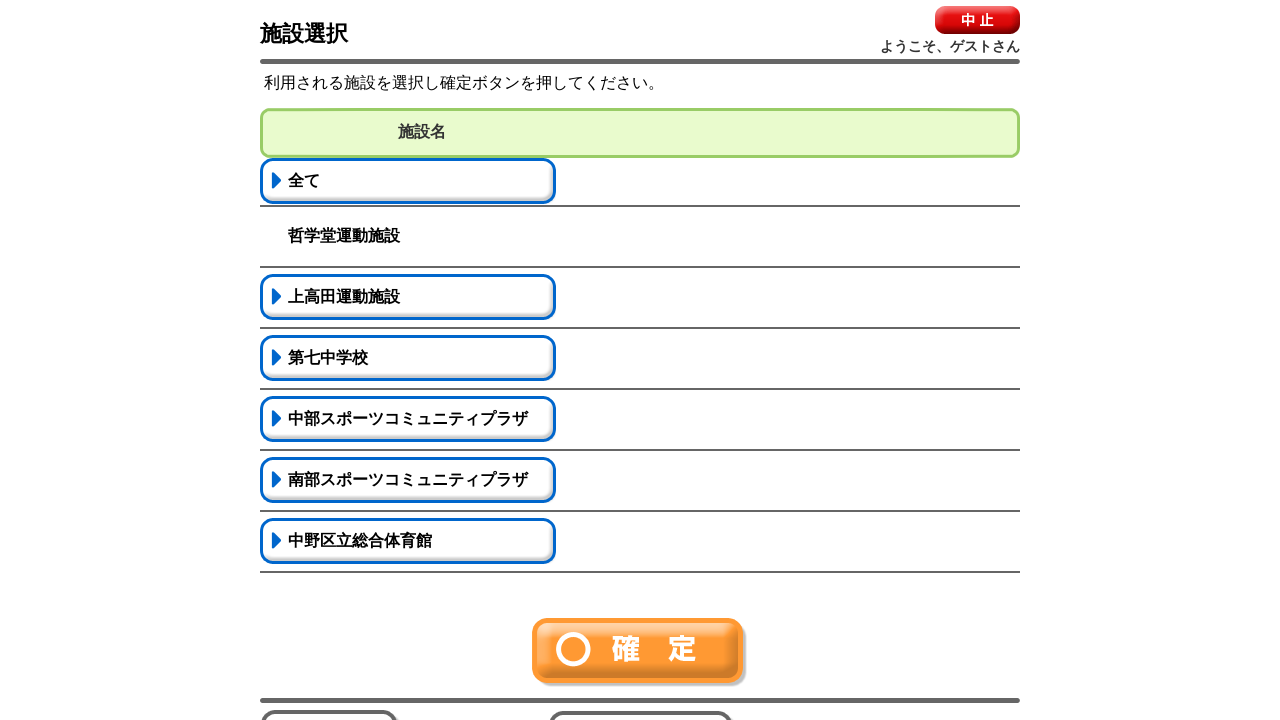

Clicked 'Confirm' button for facility selection at (640, 652) on #btnOk
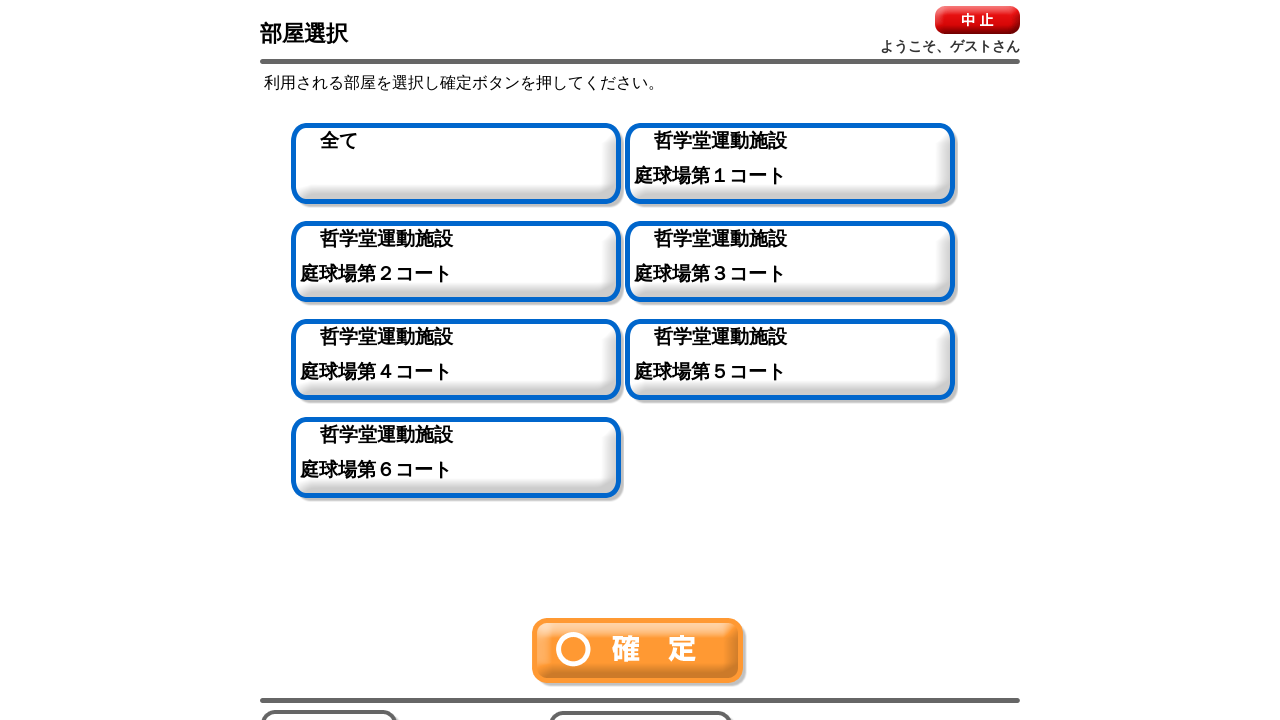

Court selection form loaded
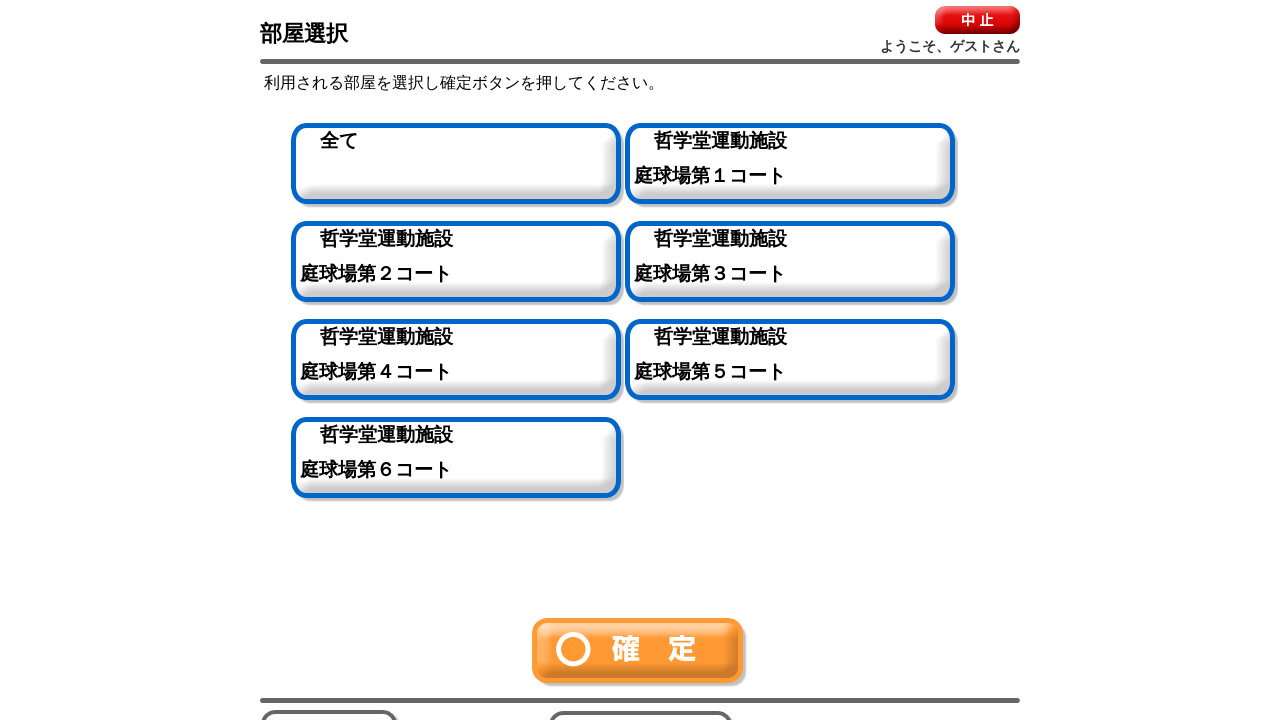

Clicked 'All' button to select all courts at (467, 165) on #allChecked
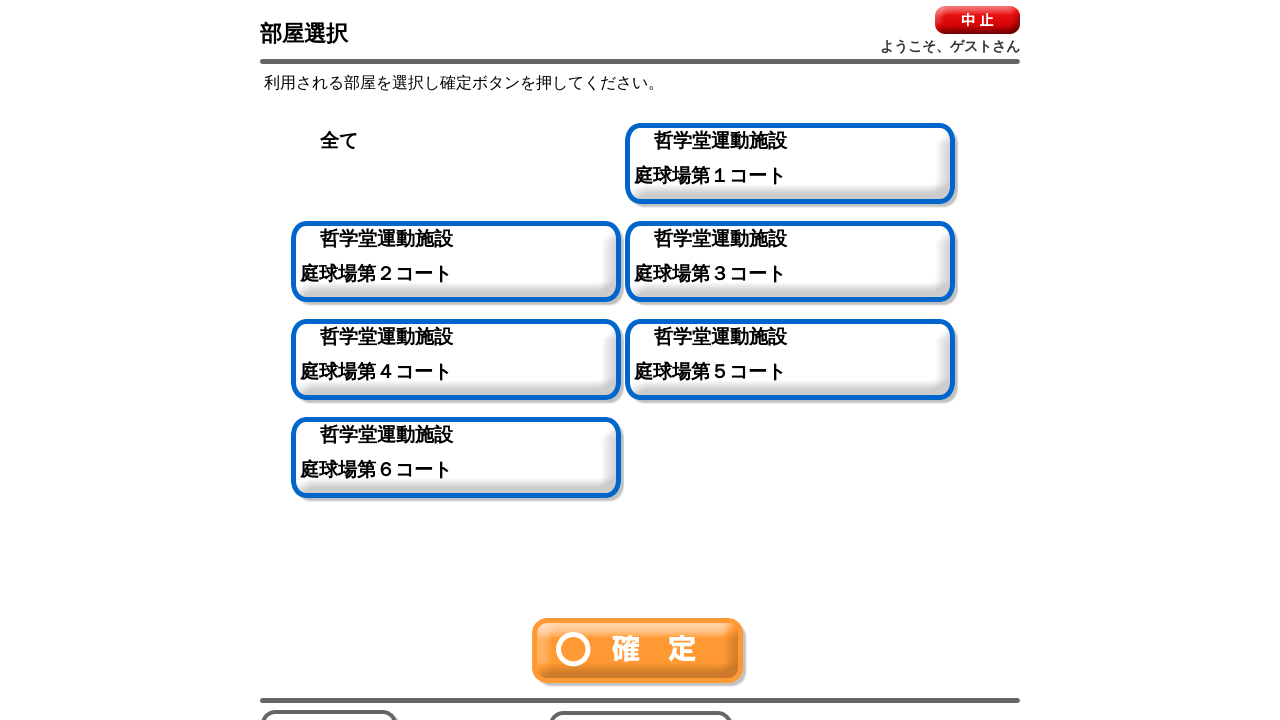

All courts selected
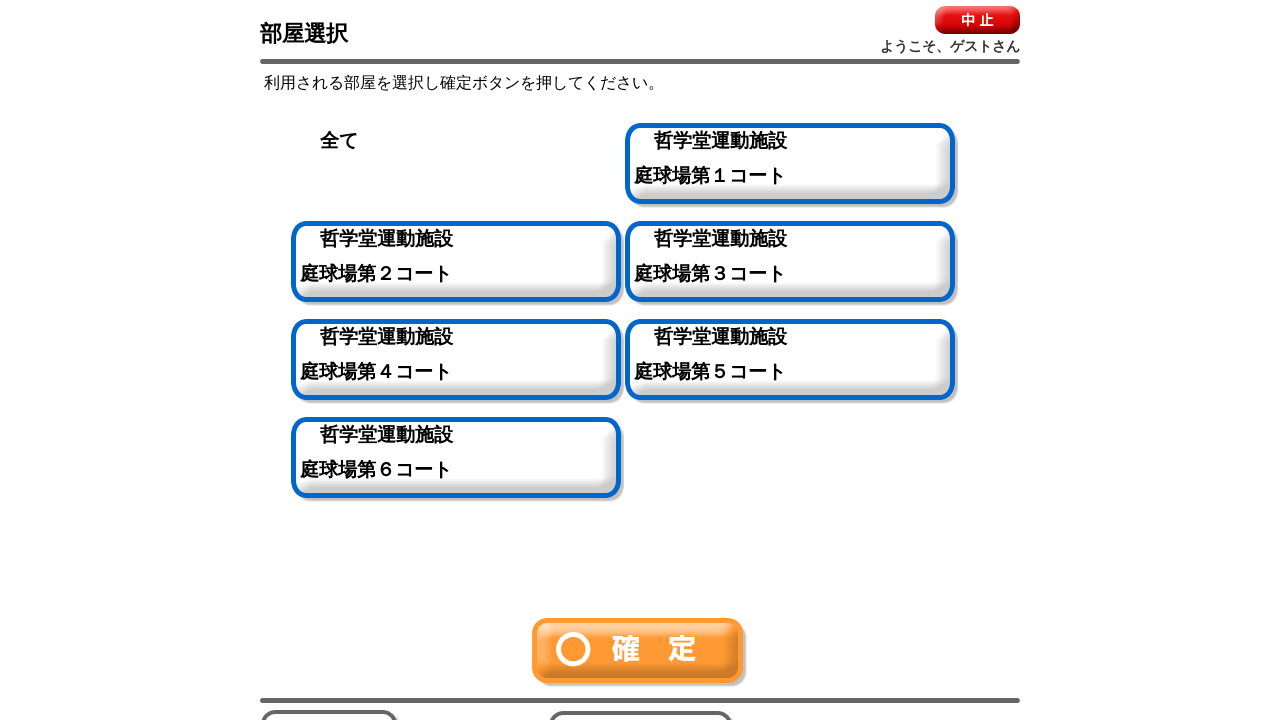

Clicked 'Confirm' button for court selection at (640, 652) on img[src*='btn-ok.gif']
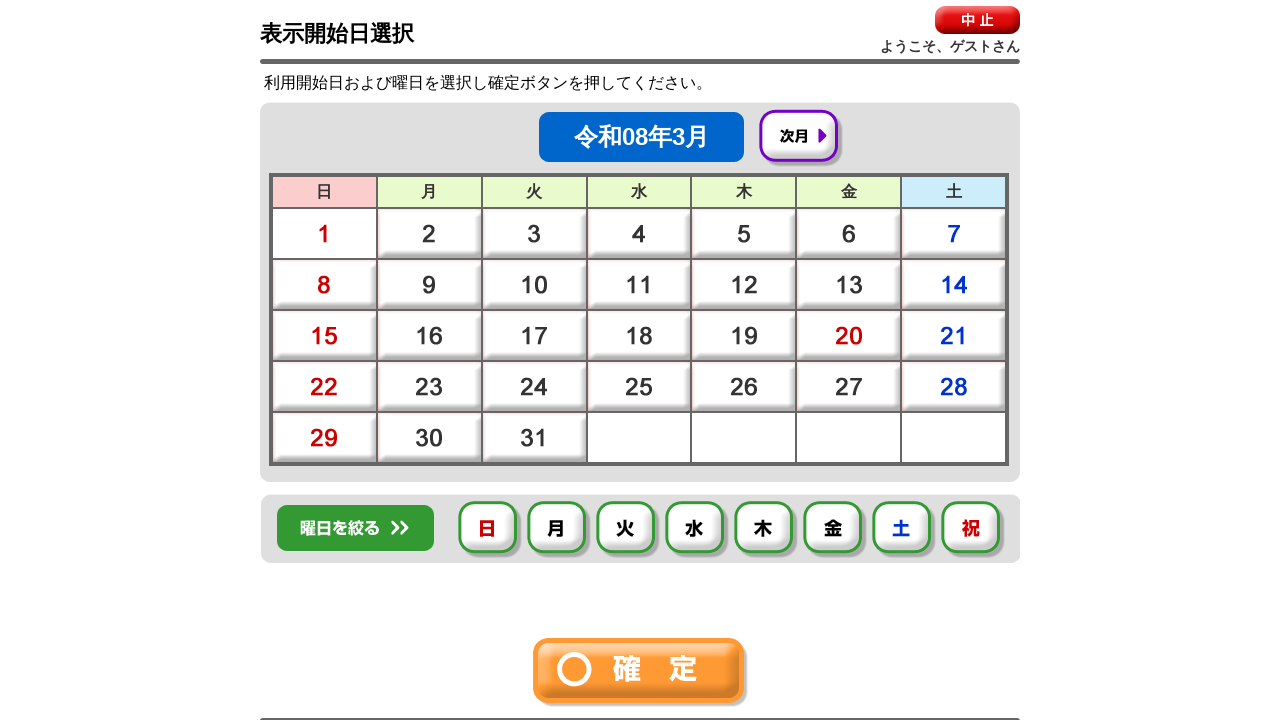

Date/time selection form loaded
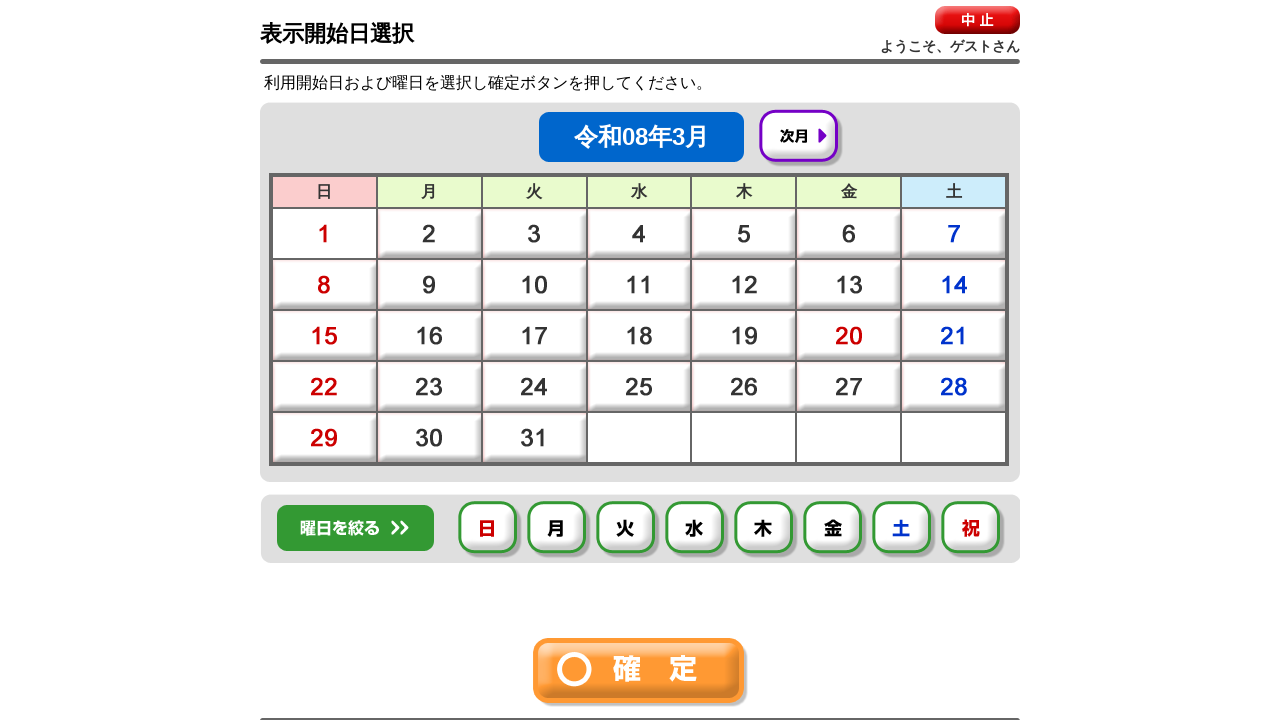

Clicked today's date (20260302) on calendar at (429, 233) on td[onclick*='dateClick'][onclick*='20260302']
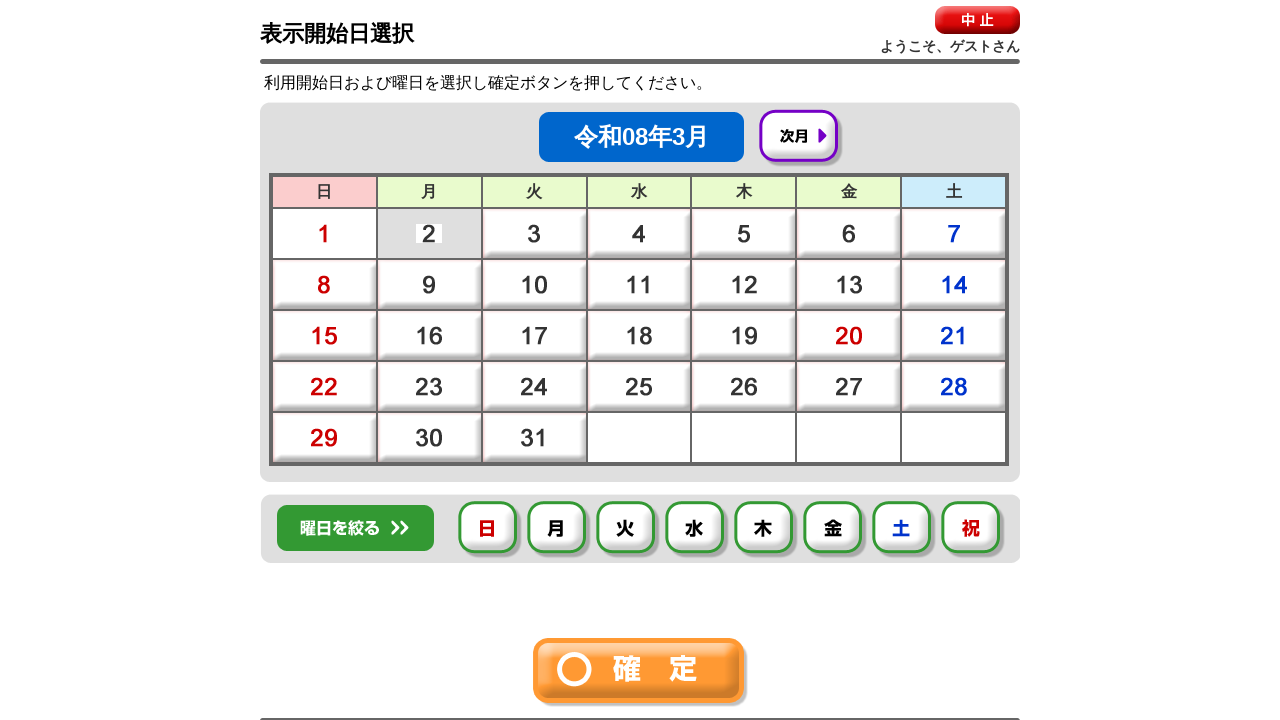

Today's date selected
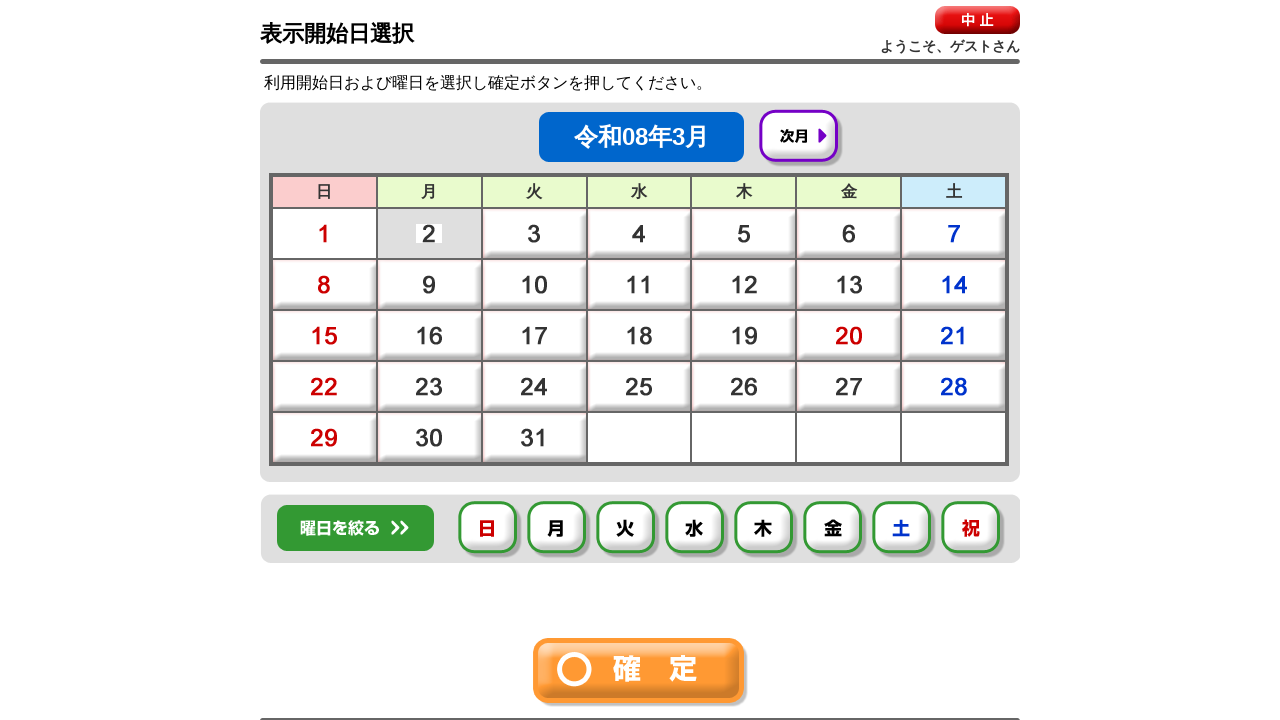

Clicked day-of-week button img0 at (490, 530) on #img0
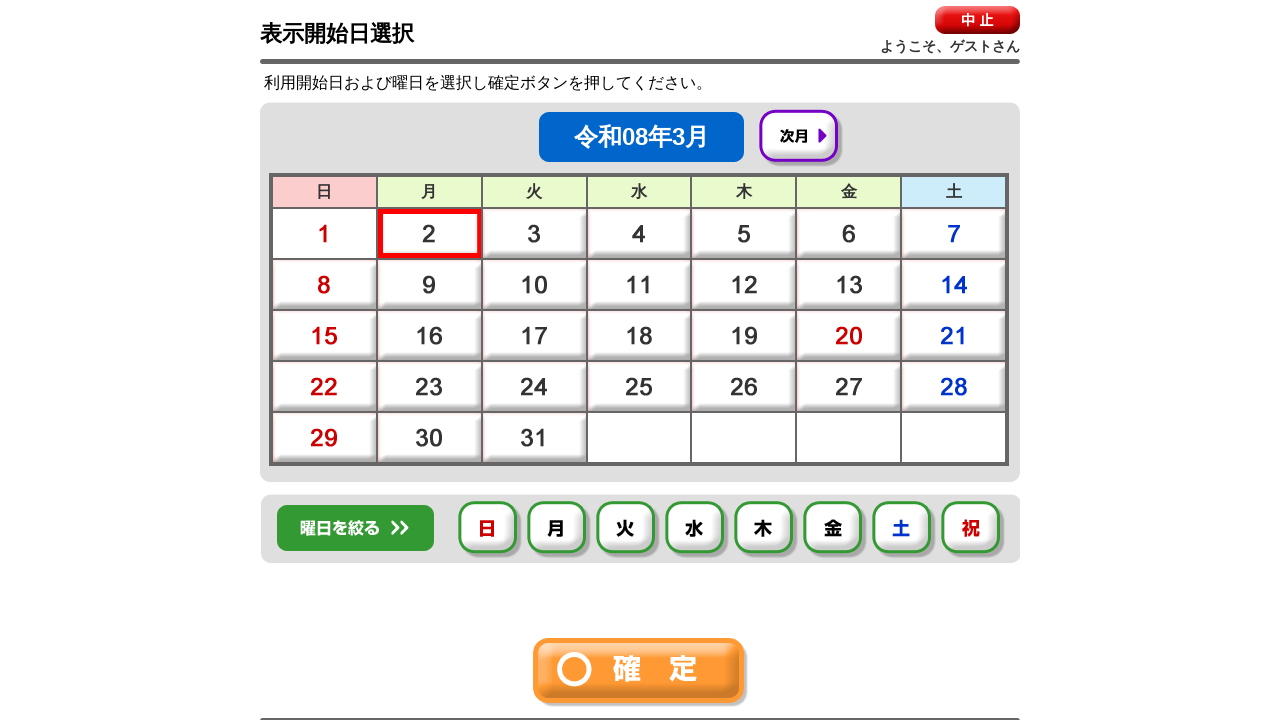

Waited 500ms after clicking day-of-week button img0
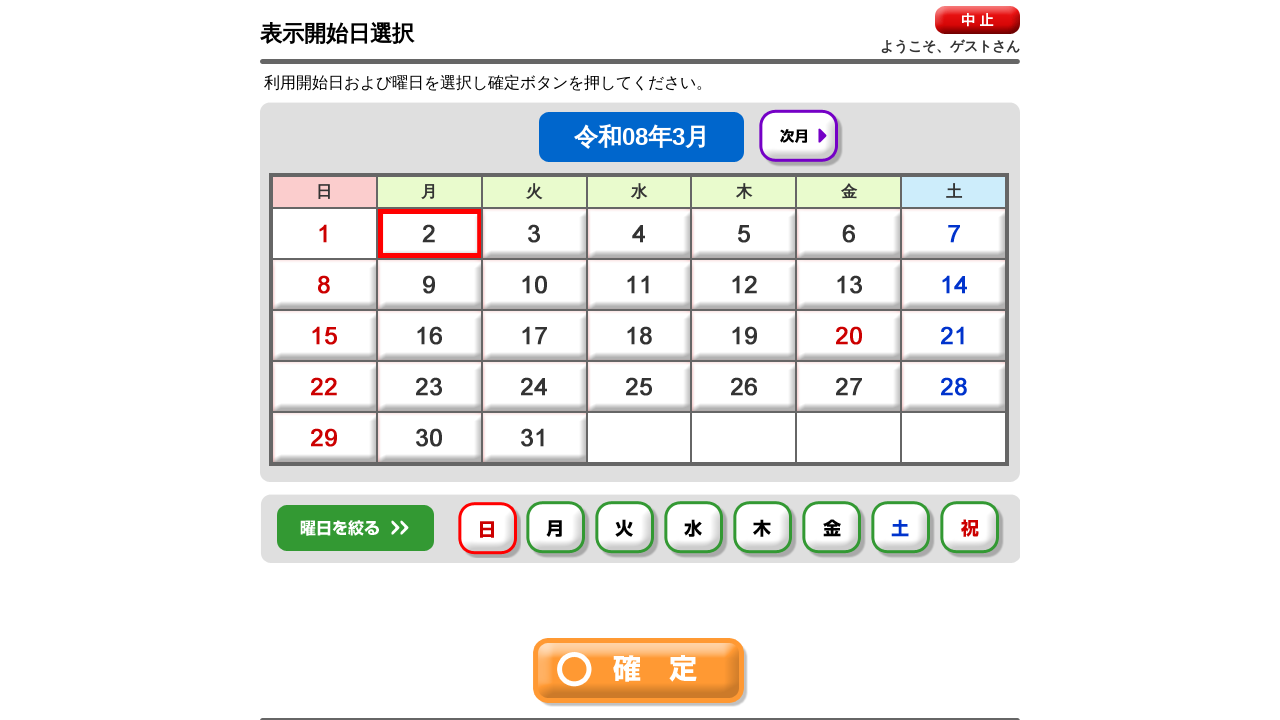

Clicked day-of-week button img1 at (558, 530) on #img1
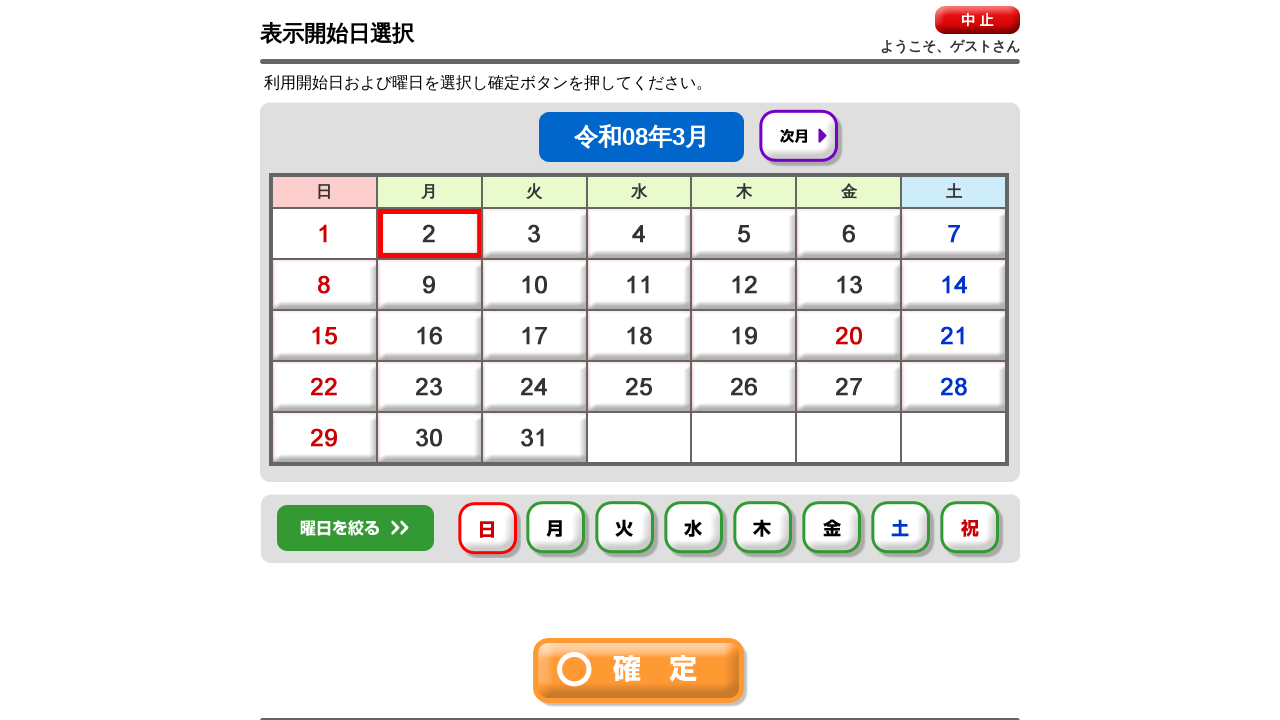

Waited 500ms after clicking day-of-week button img1
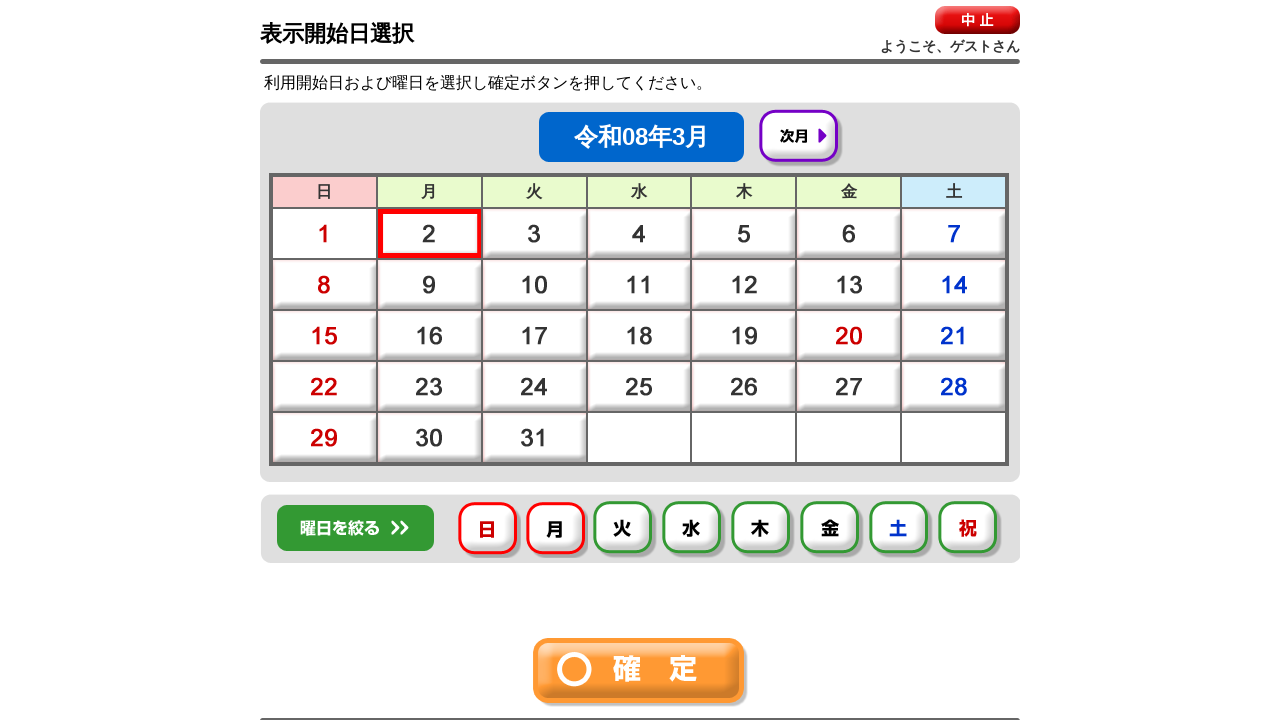

Clicked day-of-week button img2 at (625, 530) on #img2
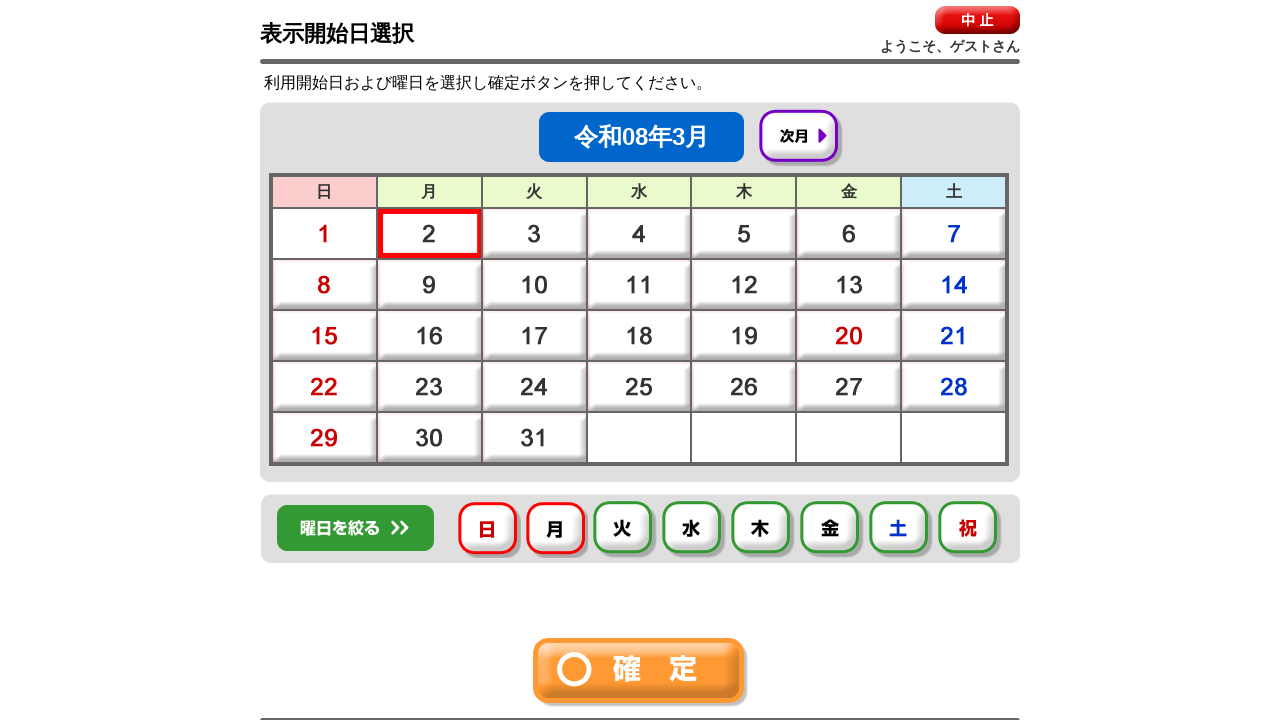

Waited 500ms after clicking day-of-week button img2
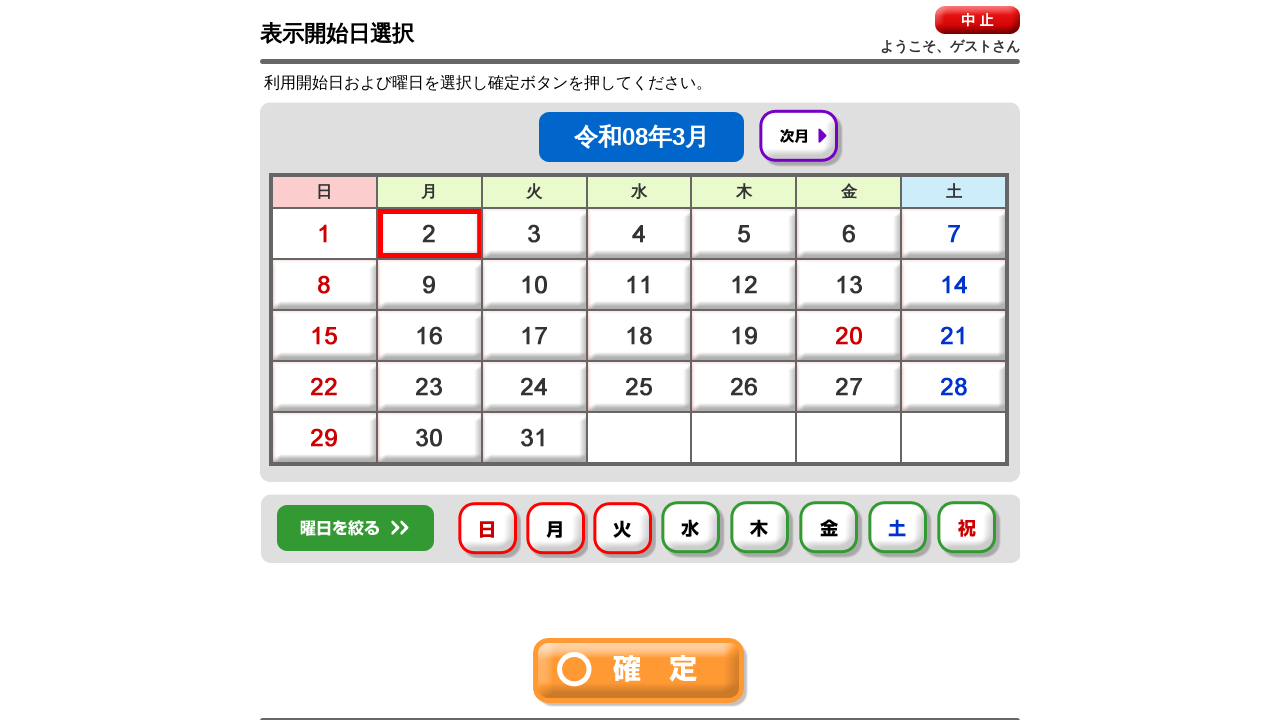

Clicked day-of-week button img3 at (693, 530) on #img3
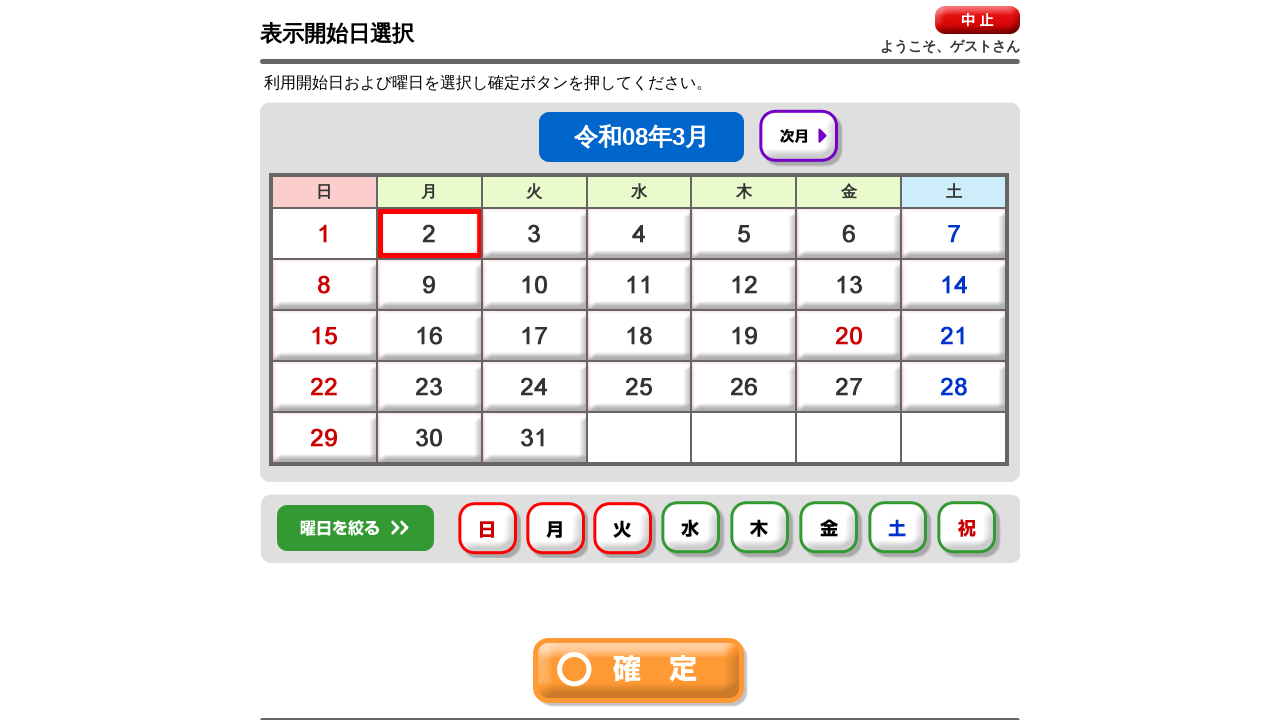

Waited 500ms after clicking day-of-week button img3
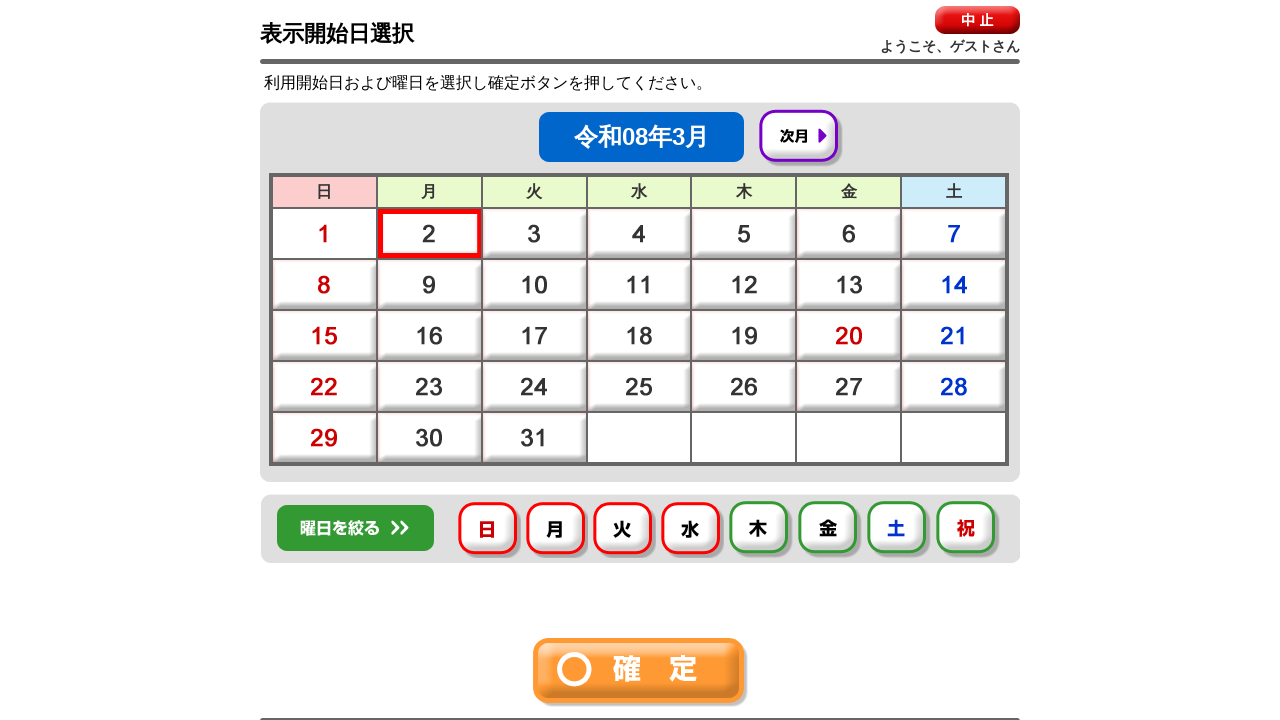

Clicked day-of-week button img4 at (761, 530) on #img4
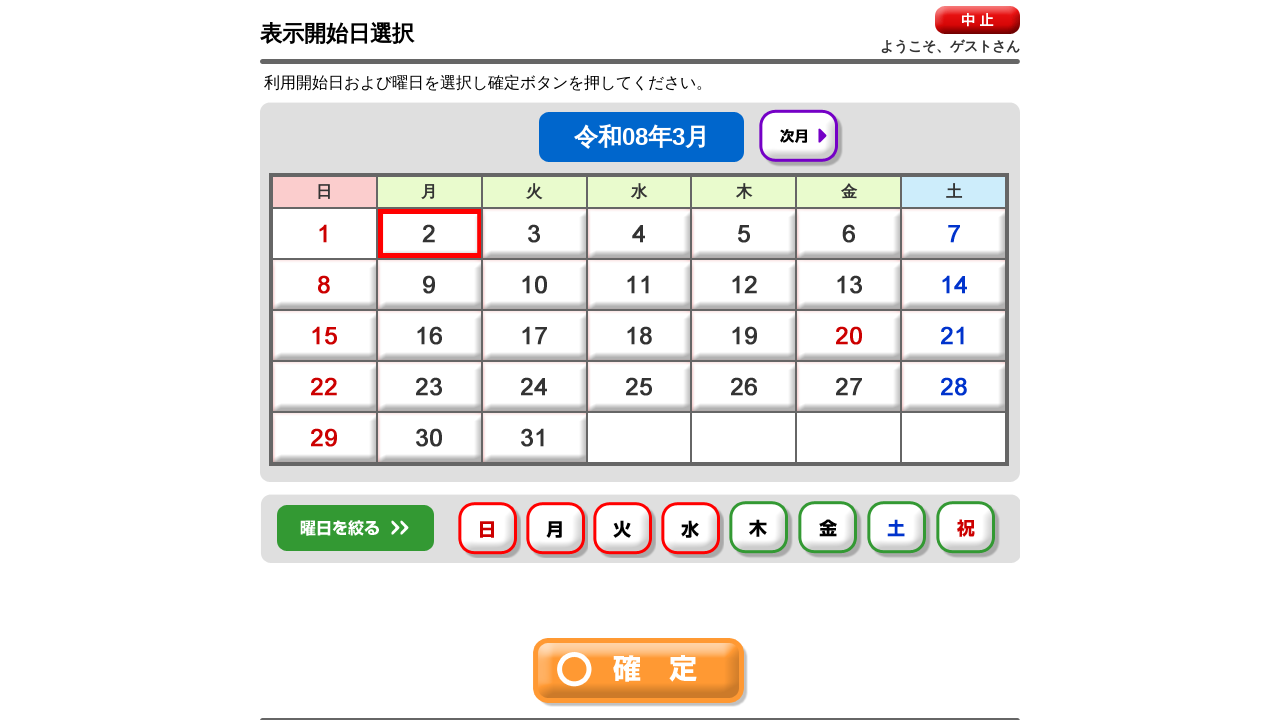

Waited 500ms after clicking day-of-week button img4
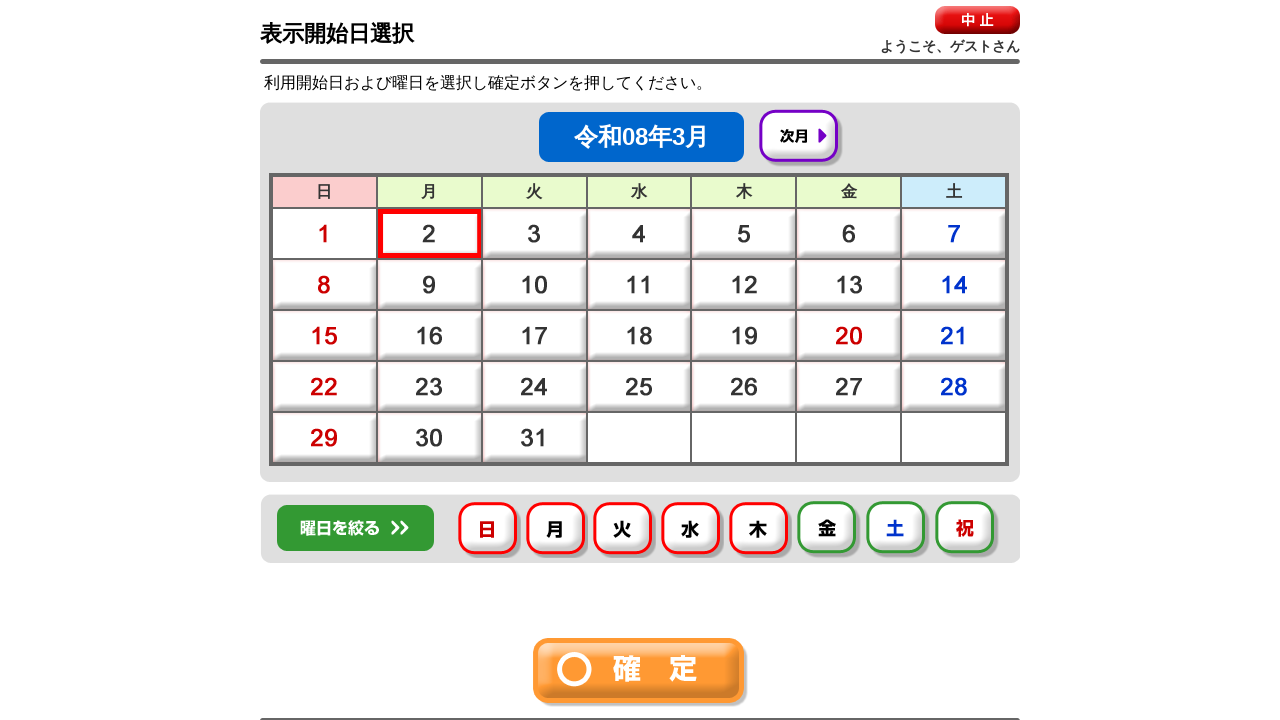

Clicked day-of-week button img5 at (829, 530) on #img5
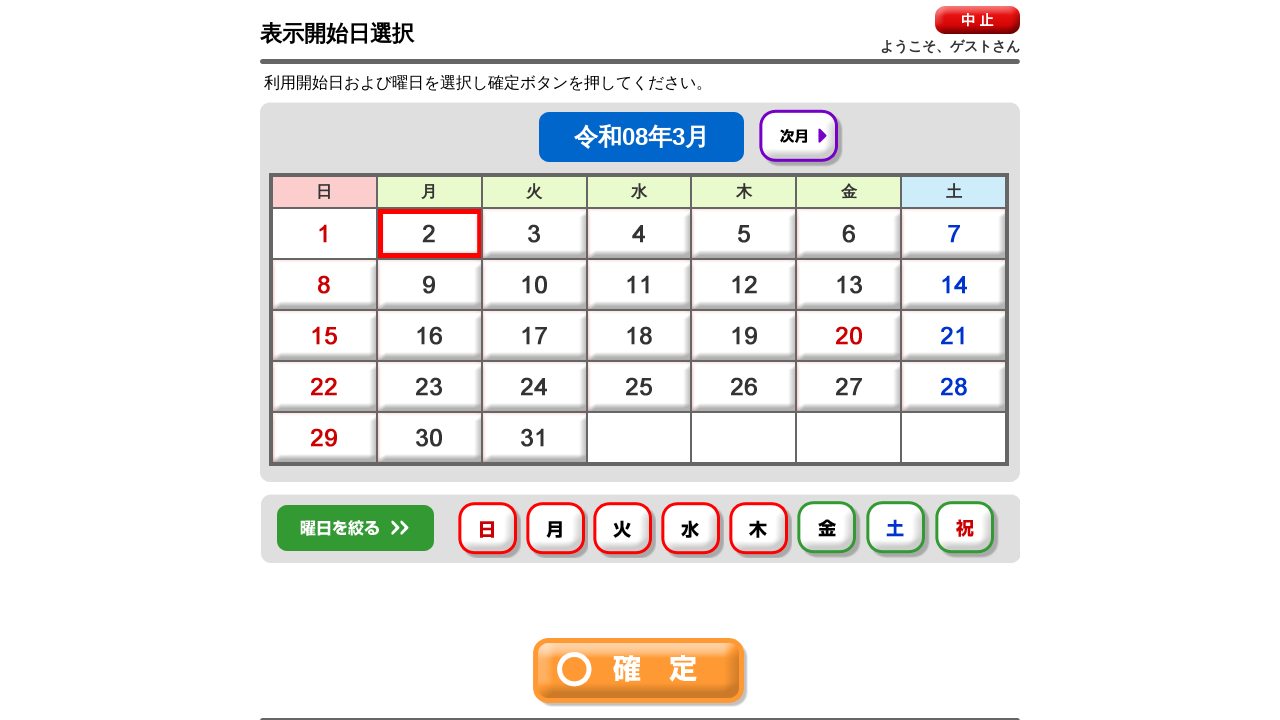

Waited 500ms after clicking day-of-week button img5
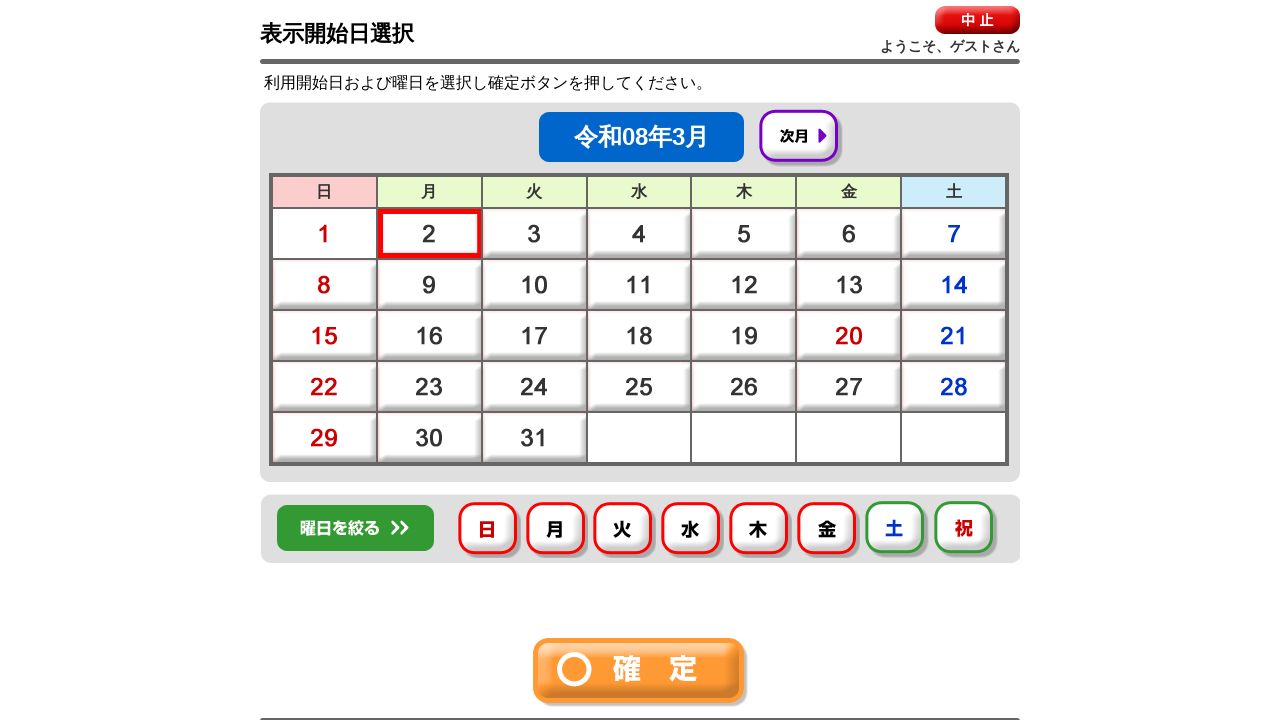

Clicked day-of-week button img6 at (897, 530) on #img6
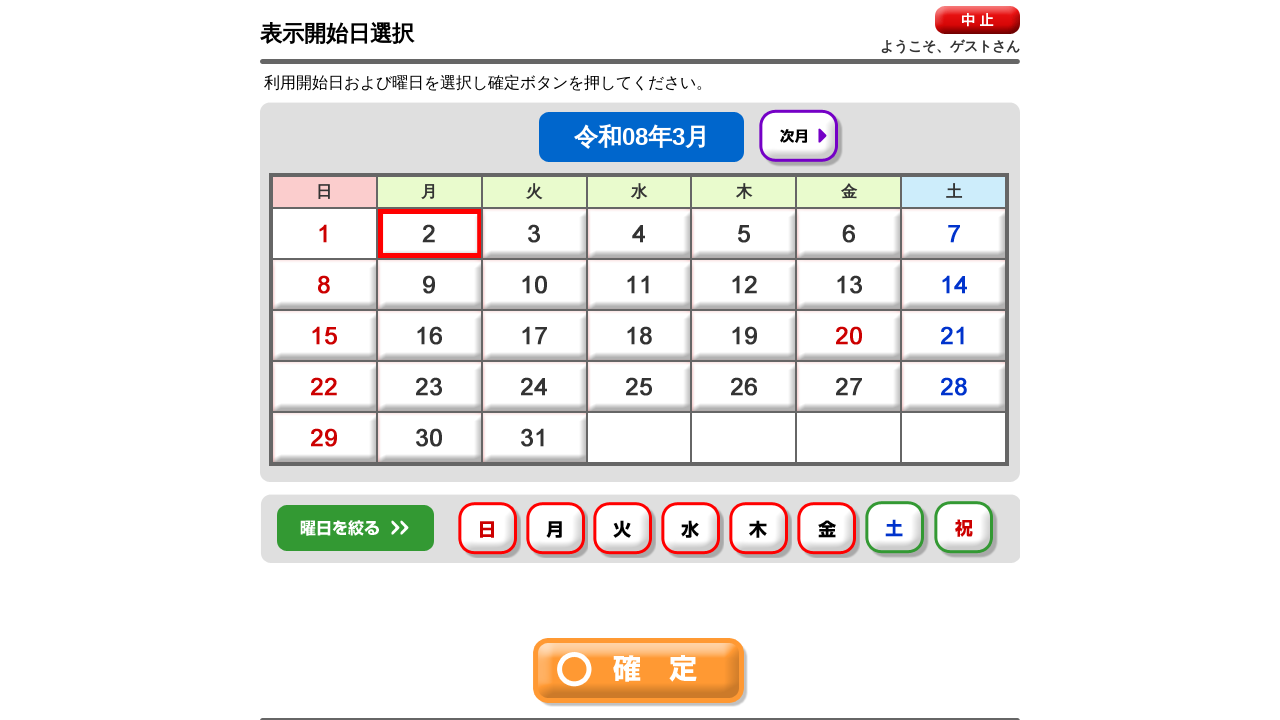

Waited 500ms after clicking day-of-week button img6
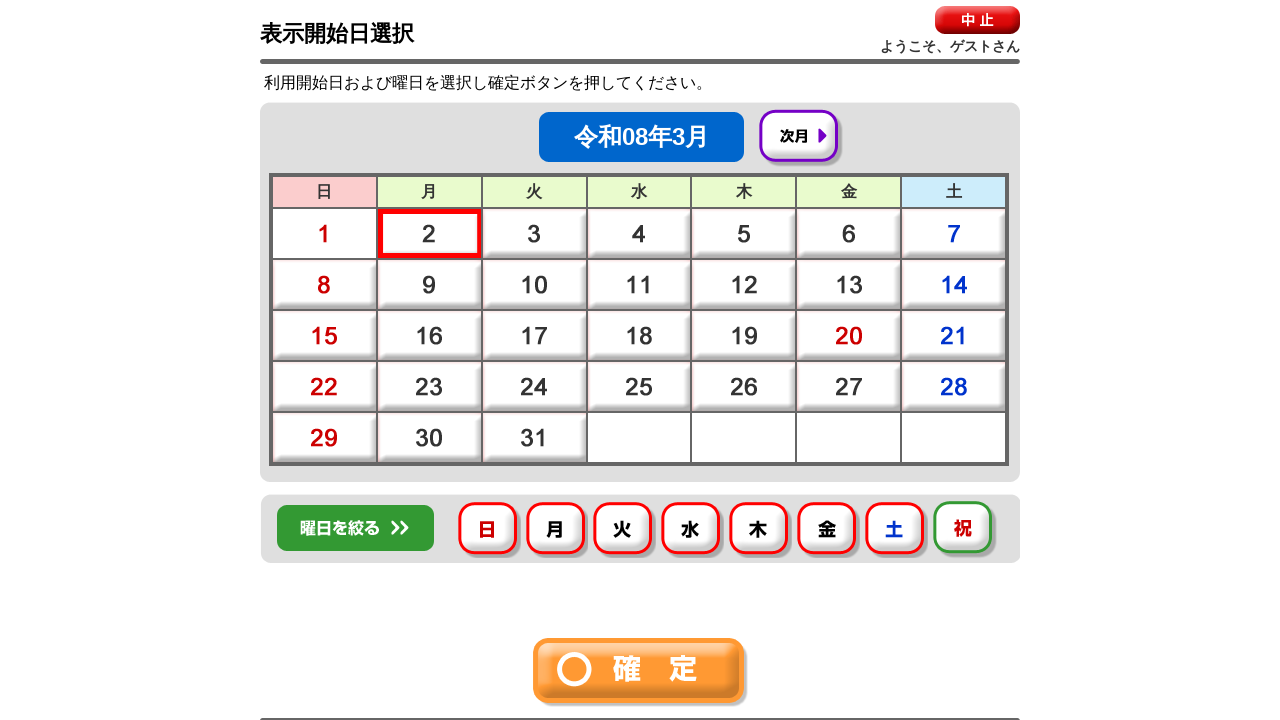

Clicked day-of-week button img7 at (965, 530) on #img7
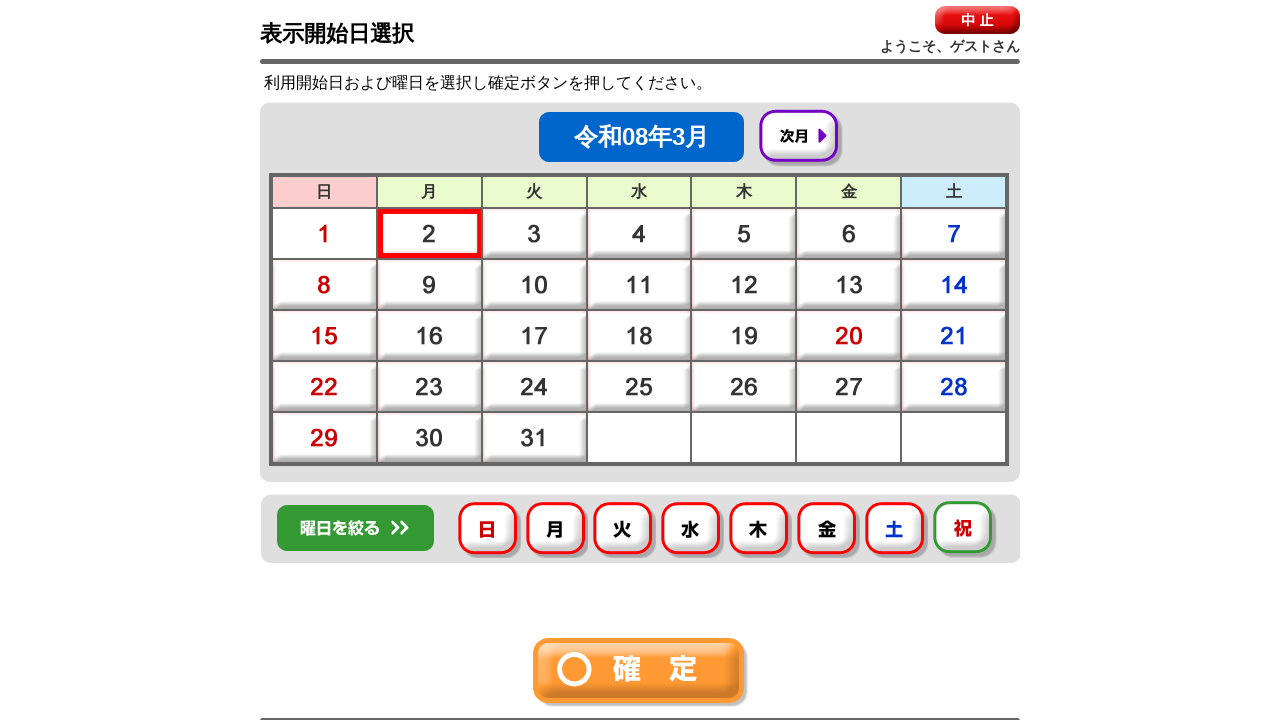

Waited 500ms after clicking day-of-week button img7
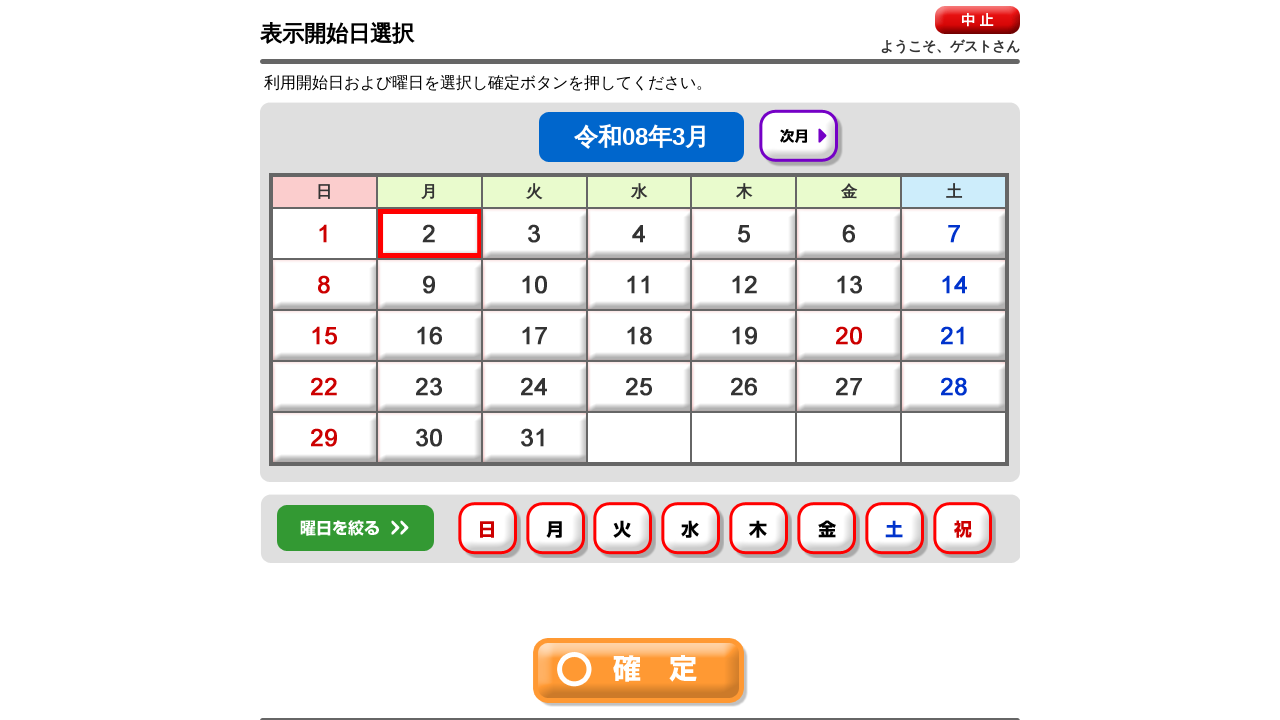

Clicked final 'Confirm' button to view schedule at (640, 672) on img[src*='btn-ok.gif']
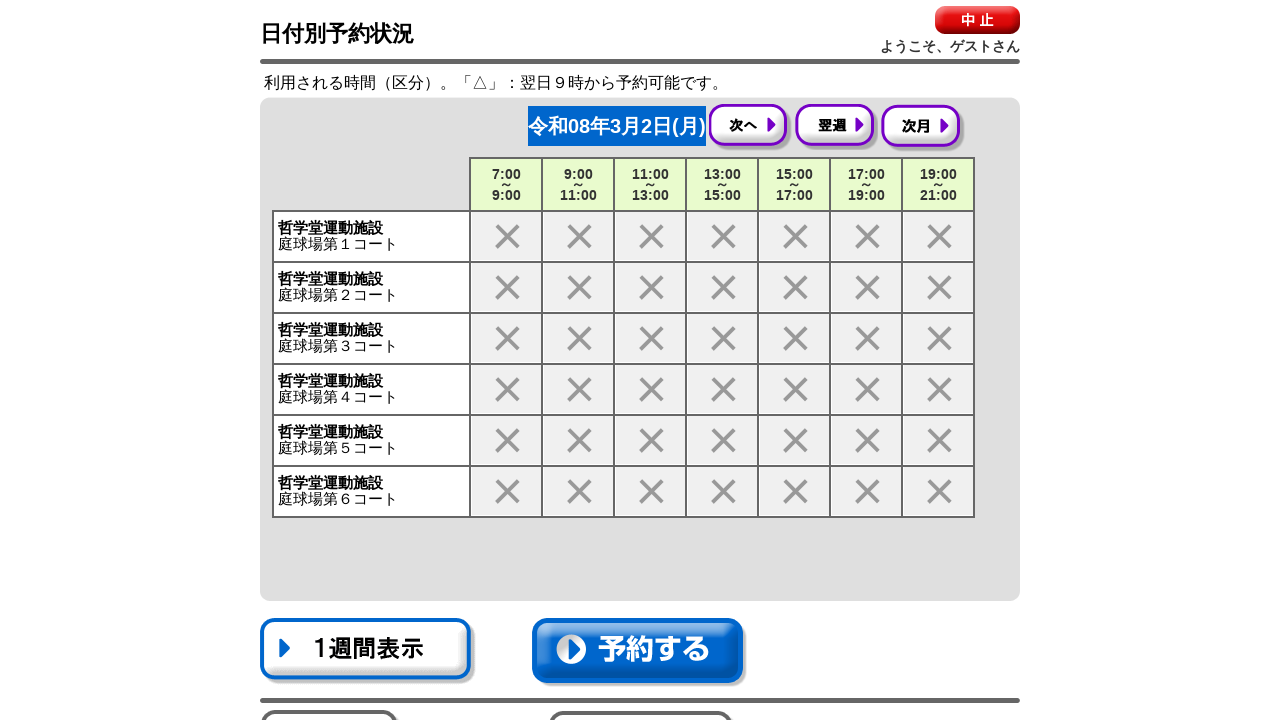

Court availability schedule displayed
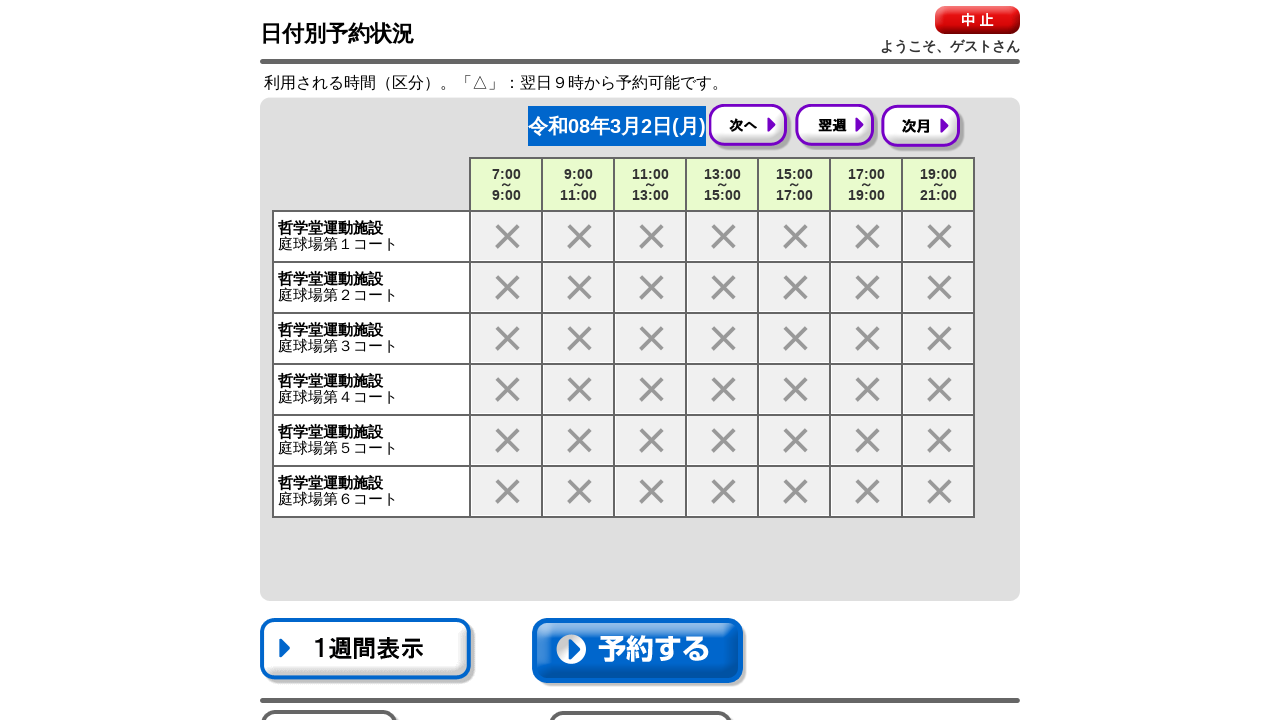

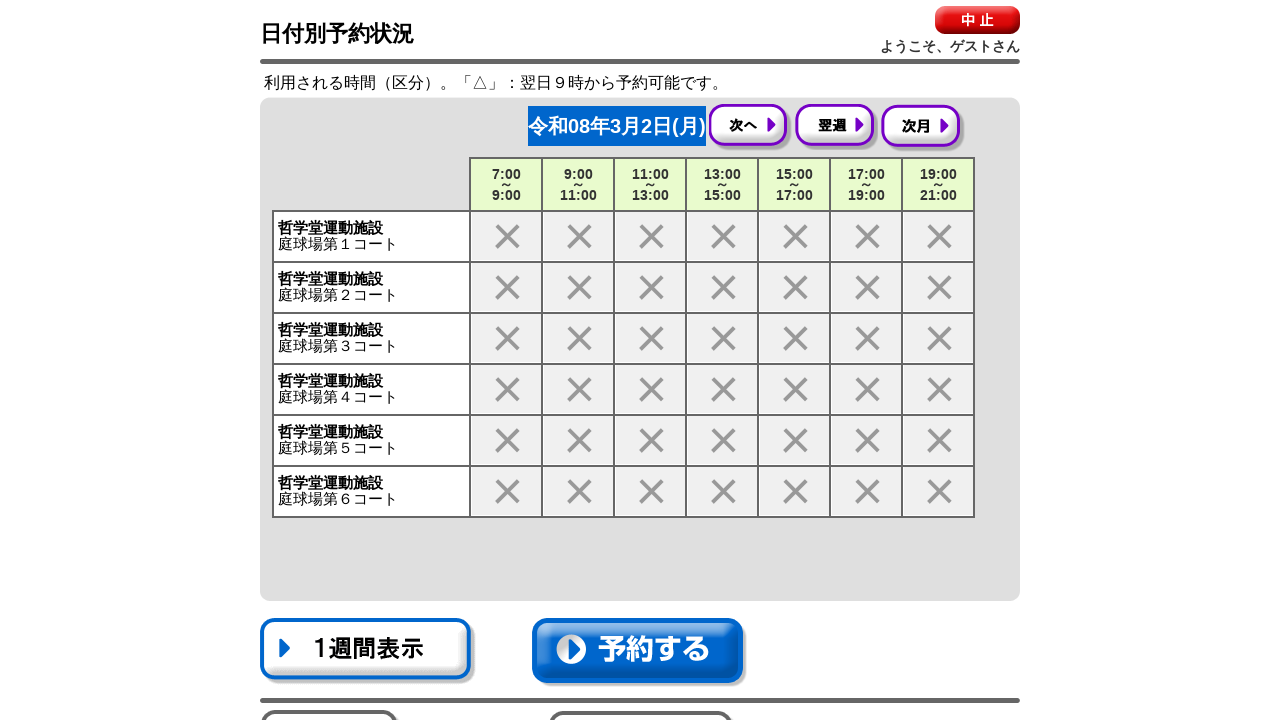